Tests product selection functionality on an e-commerce practice site by finding products containing specific names (Cucumber, Apple, Musk Melon, Almonds) and clicking the add-to-cart button for each matching product.

Starting URL: https://rahulshettyacademy.com/seleniumPractise/#/

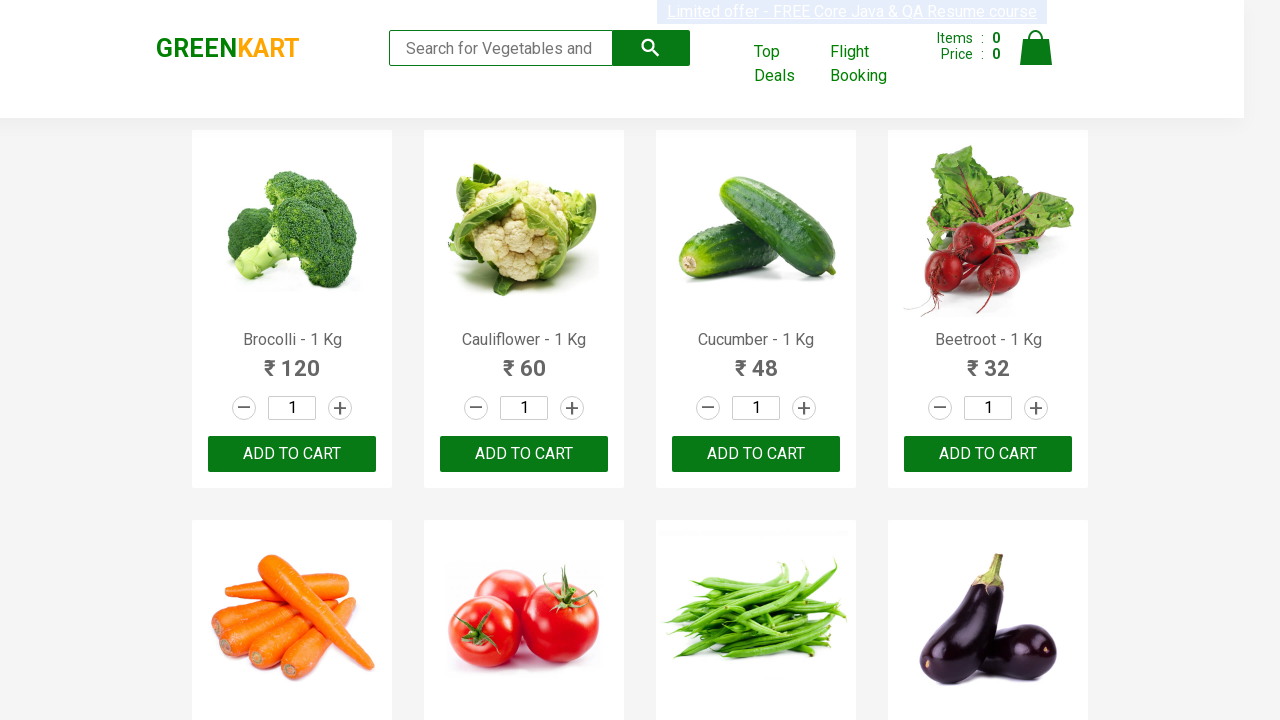

Waited for product names to load
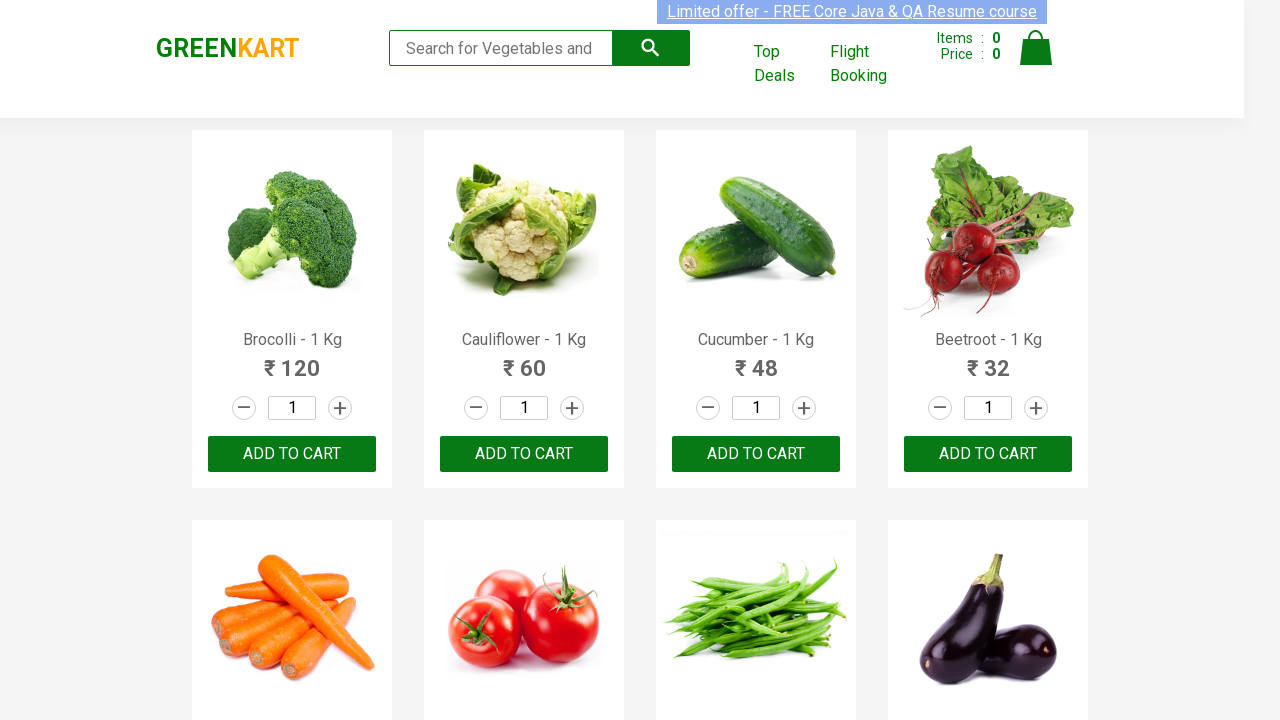

Retrieved all product name elements
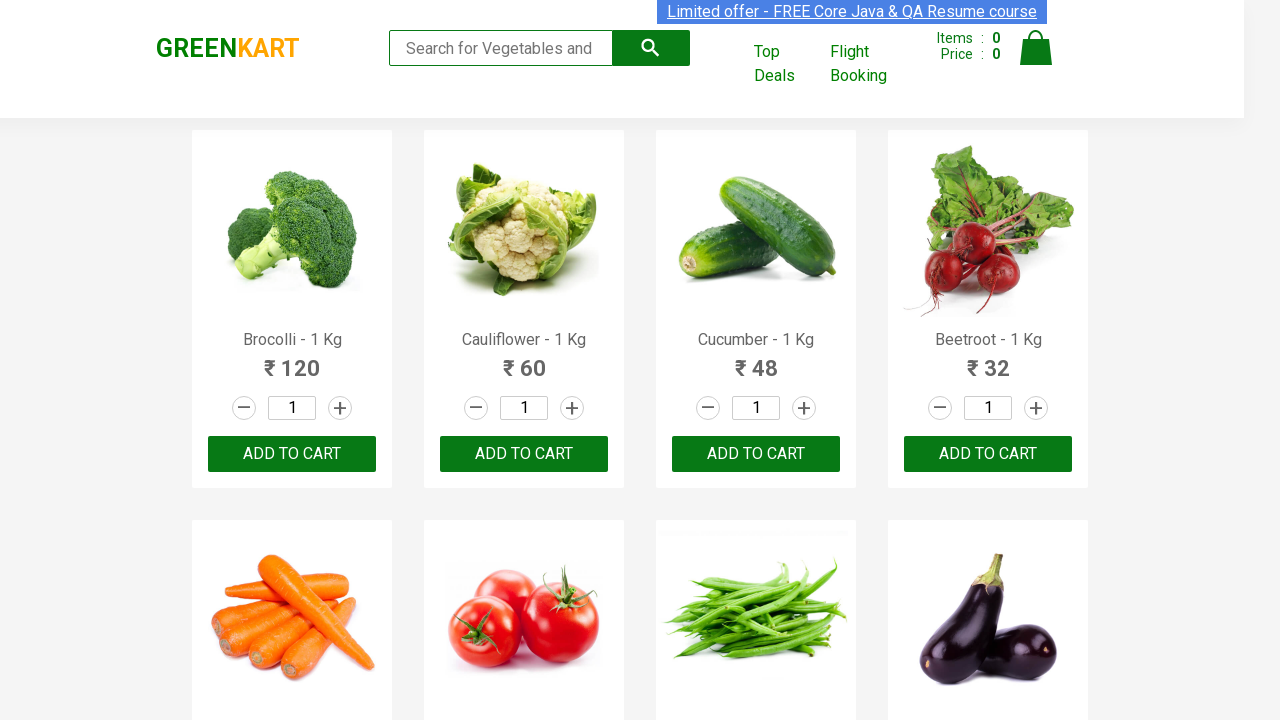

Retrieved product text: Brocolli - 1 Kg
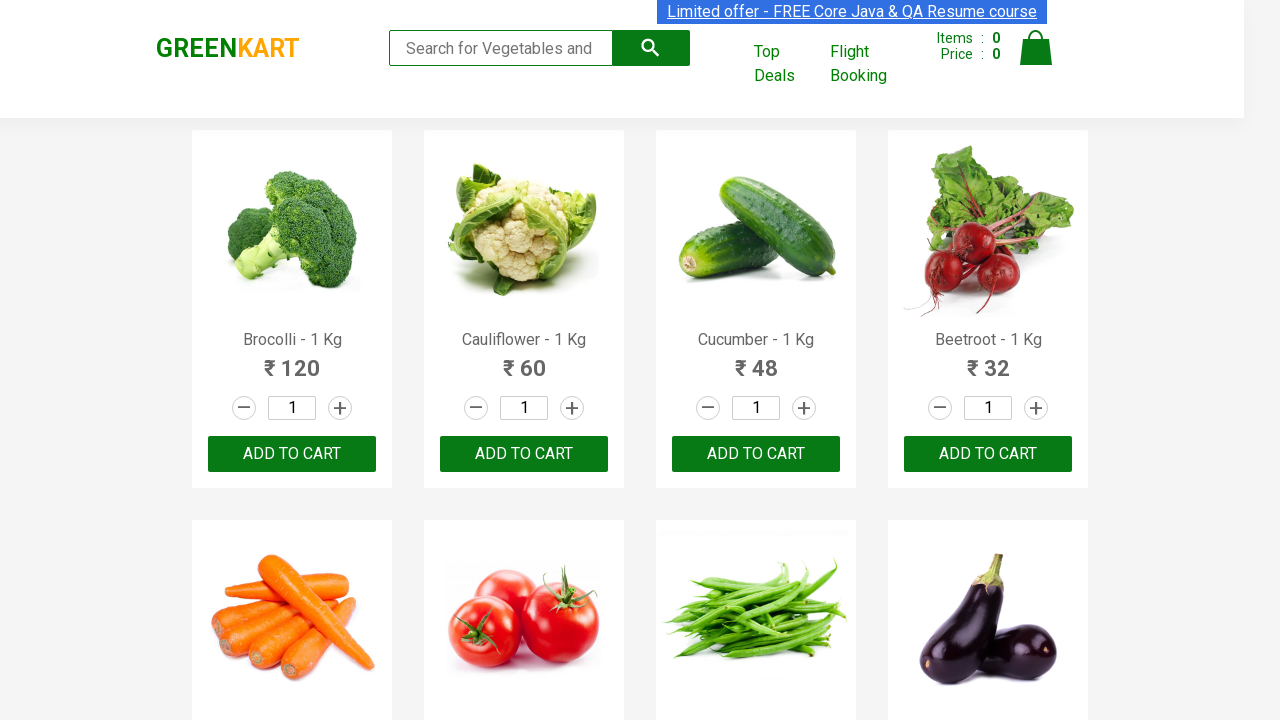

Retrieved product text: Cauliflower - 1 Kg
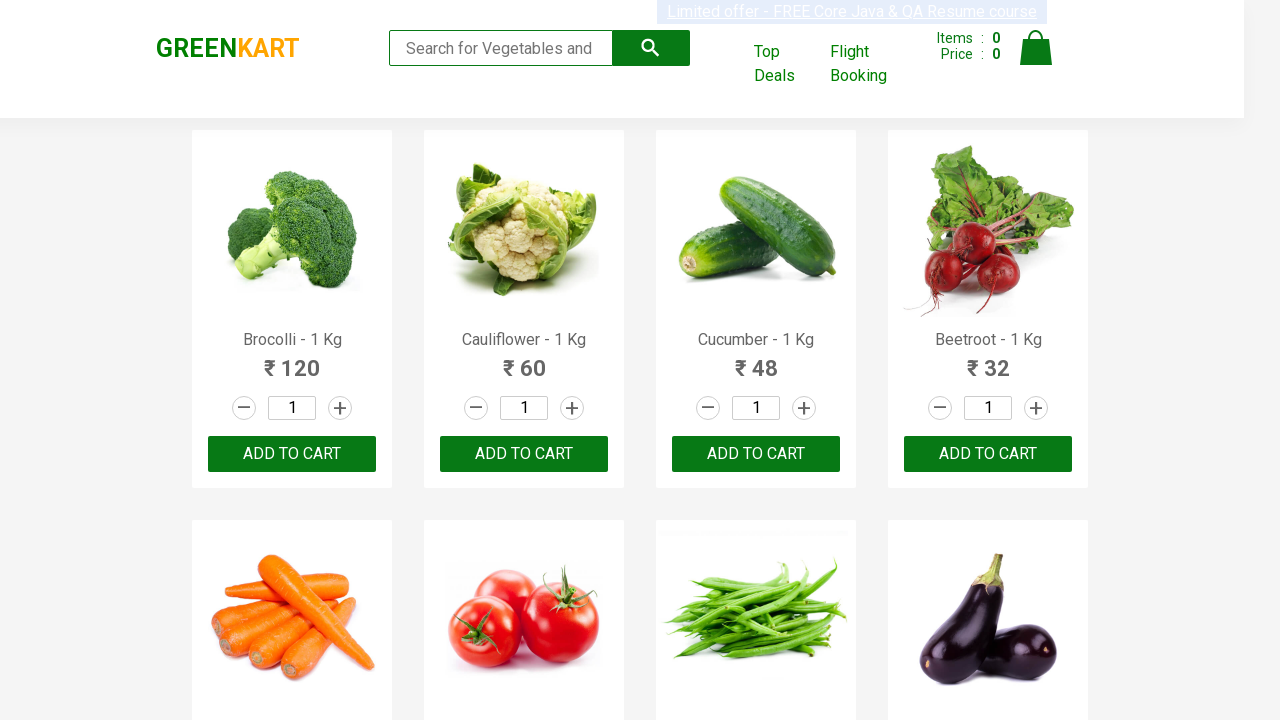

Retrieved product text: Cucumber - 1 Kg
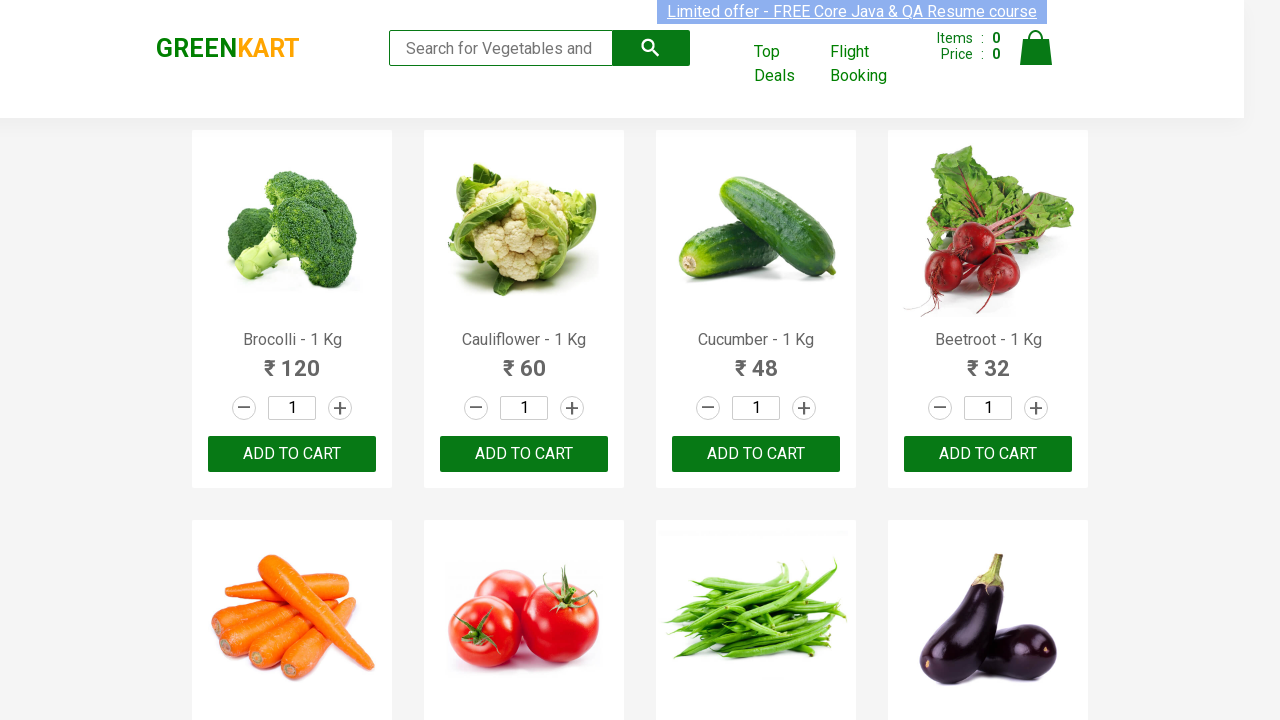

Product 'Cucumber - 1 Kg' matches selection criteria
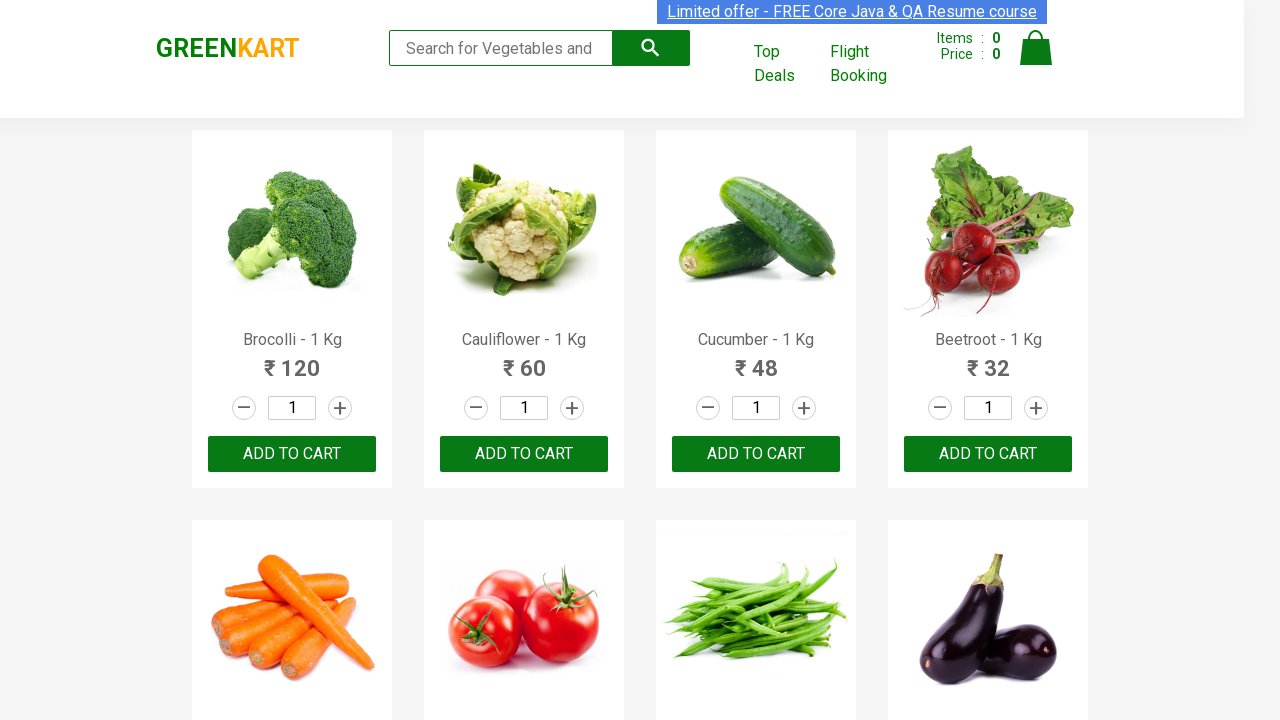

Clicked add-to-cart button for 'Cucumber - 1 Kg' at (756, 454) on xpath=//div[@class='product-action'] >> nth=2
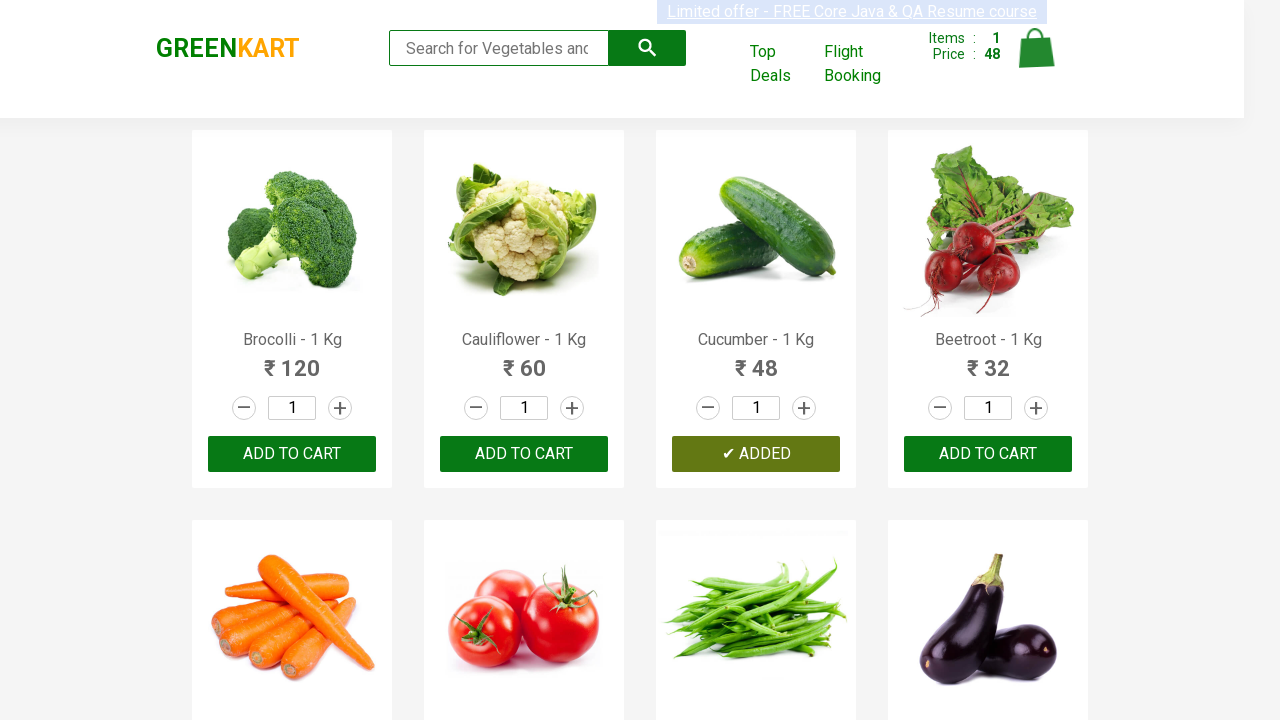

Retrieved product text: Beetroot - 1 Kg
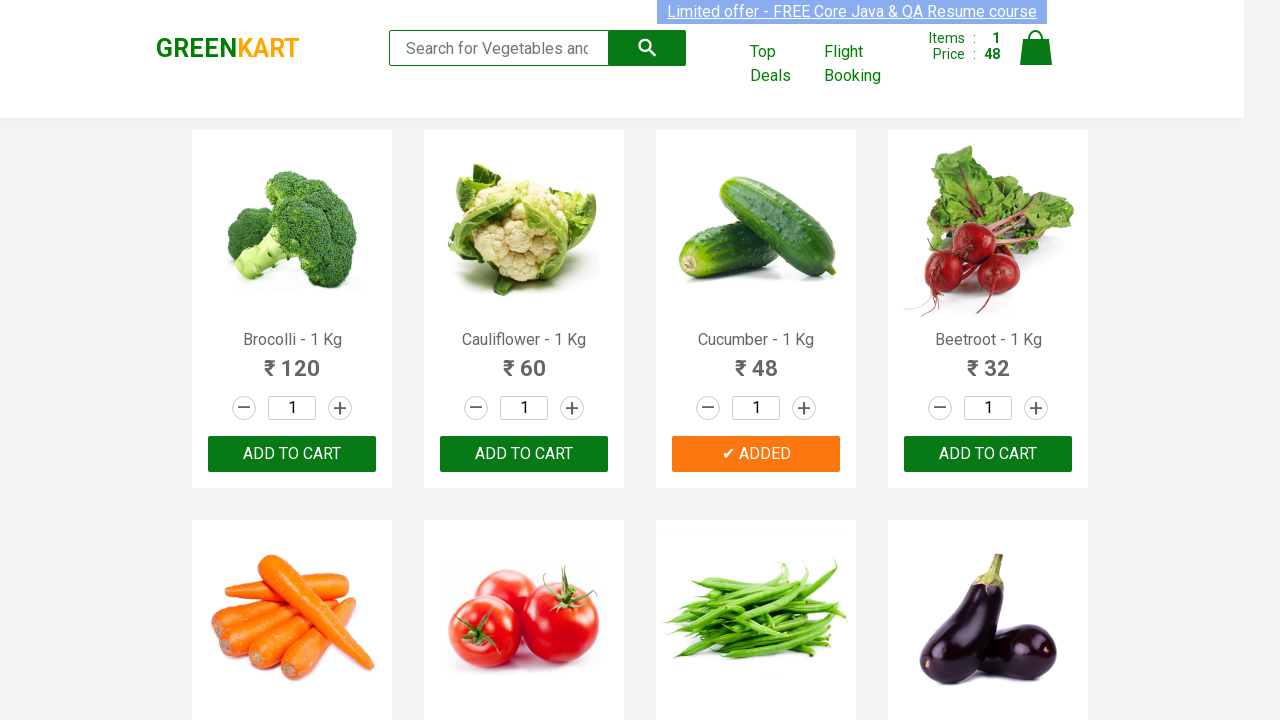

Retrieved product text: Carrot - 1 Kg
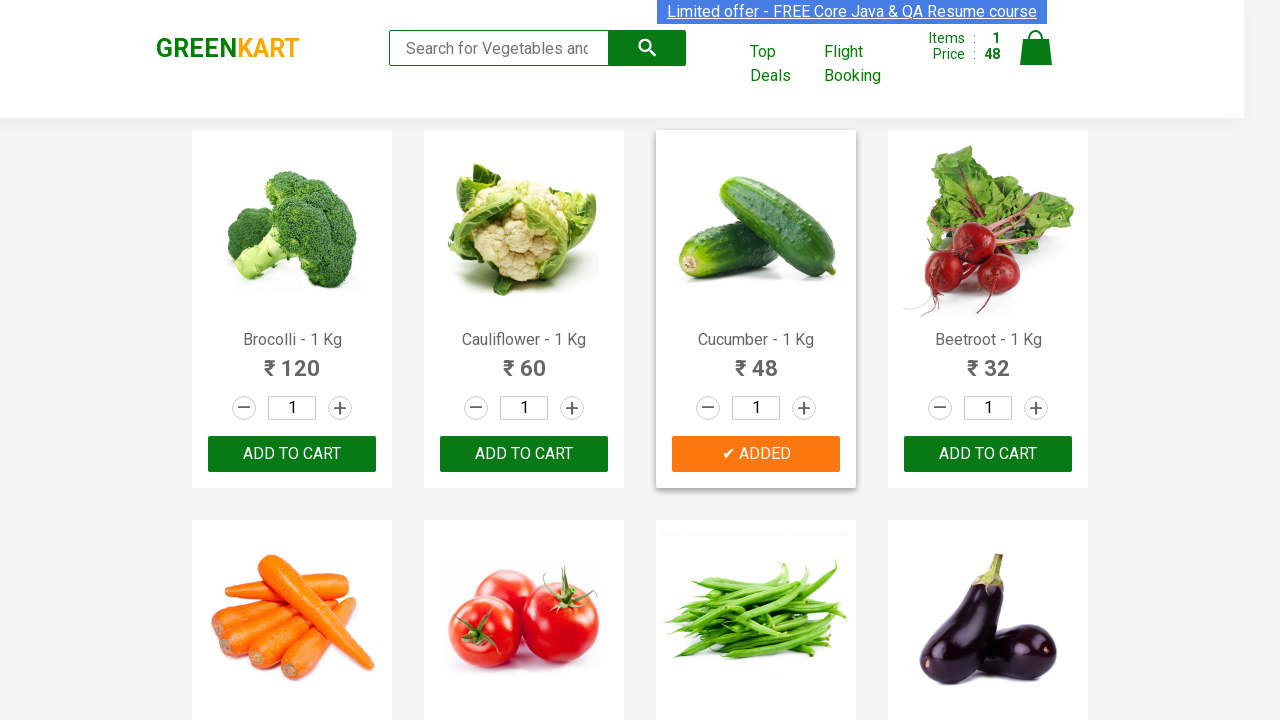

Retrieved product text: Tomato - 1 Kg
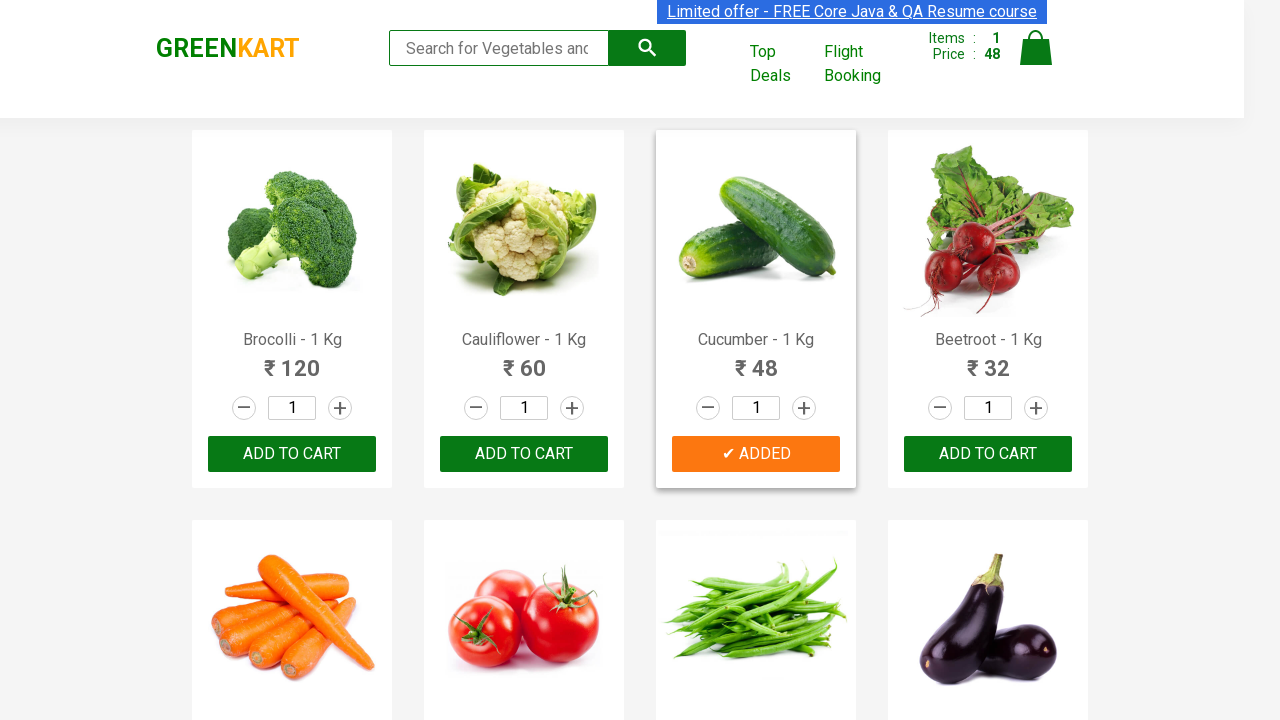

Retrieved product text: Beans - 1 Kg
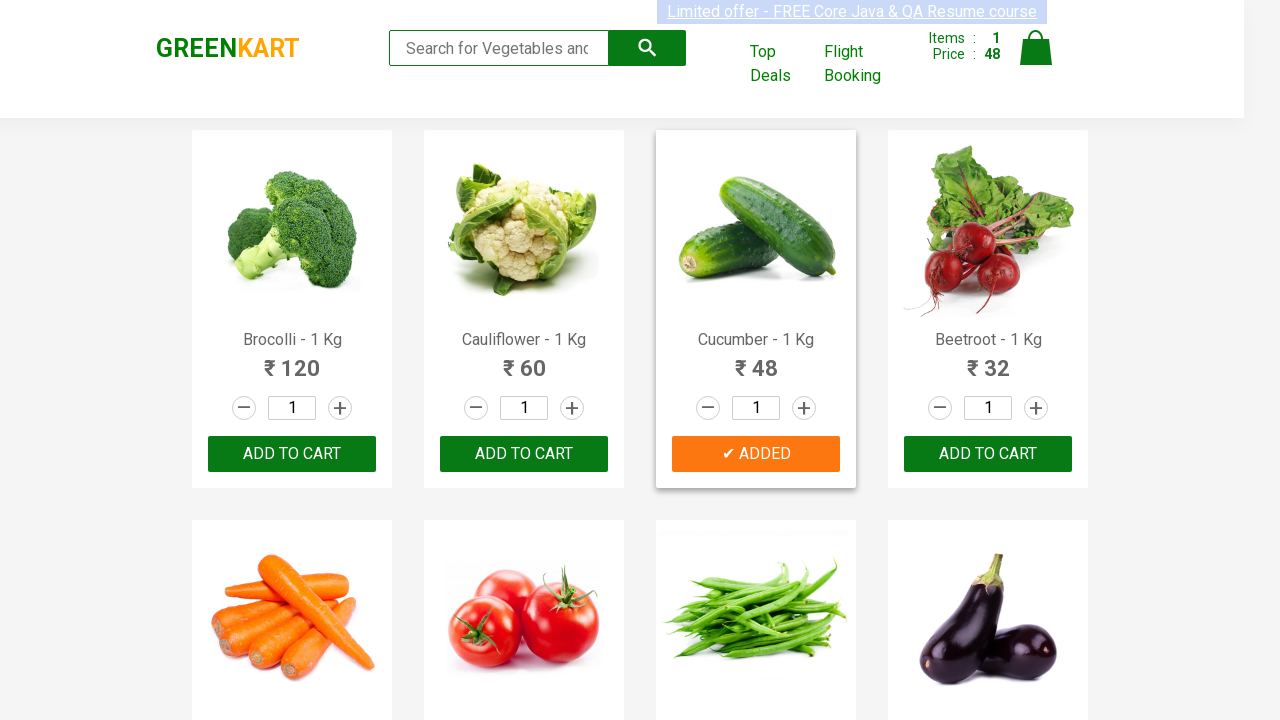

Retrieved product text: Brinjal - 1 Kg
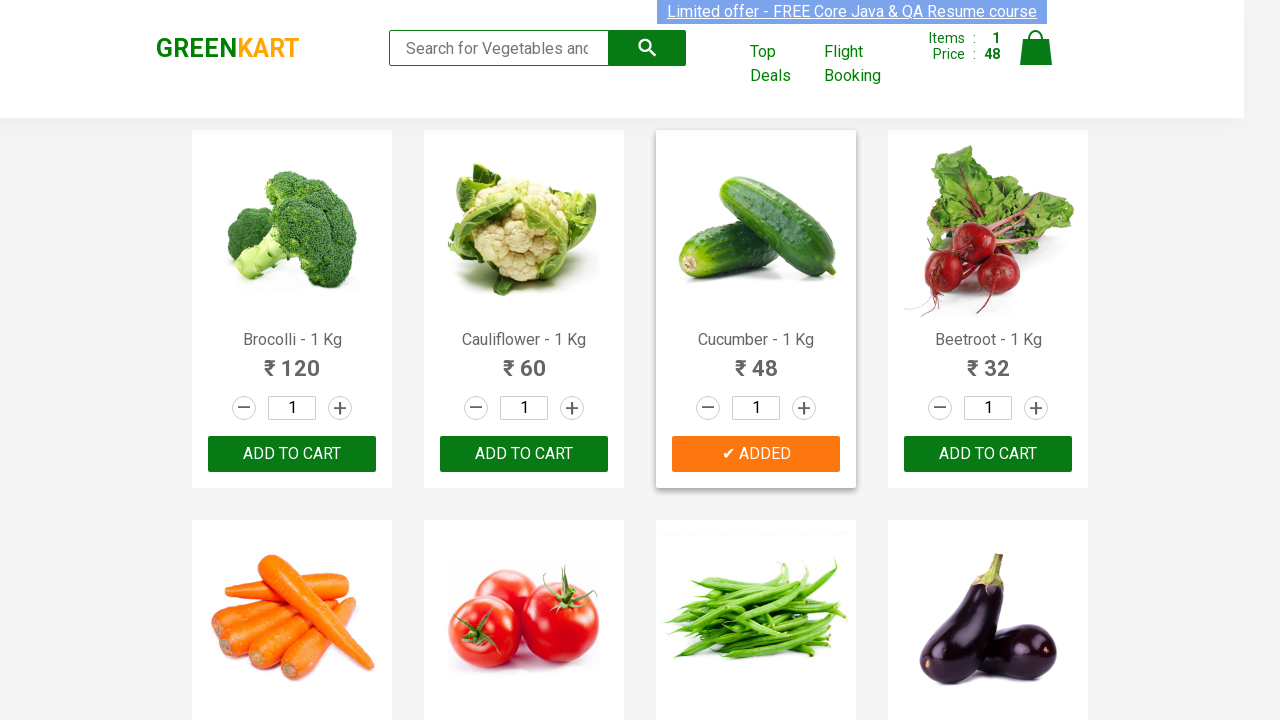

Retrieved product text: Capsicum
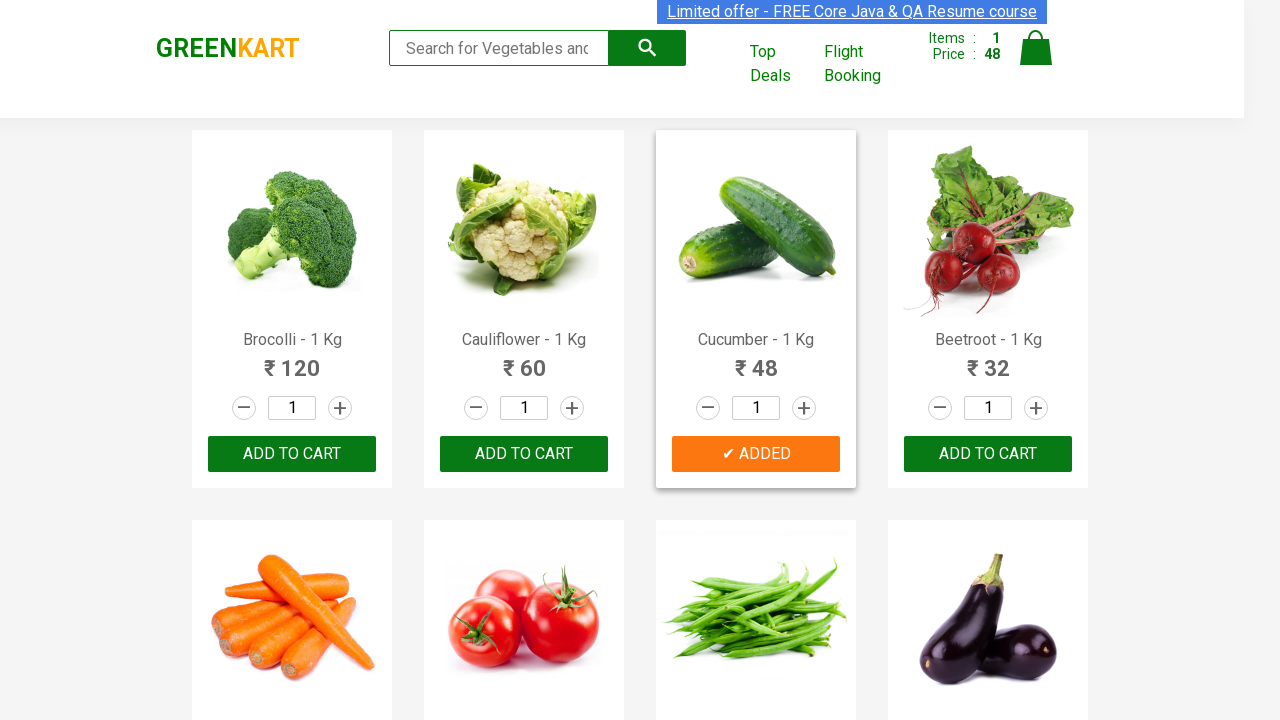

Retrieved product text: Mushroom - 1 Kg
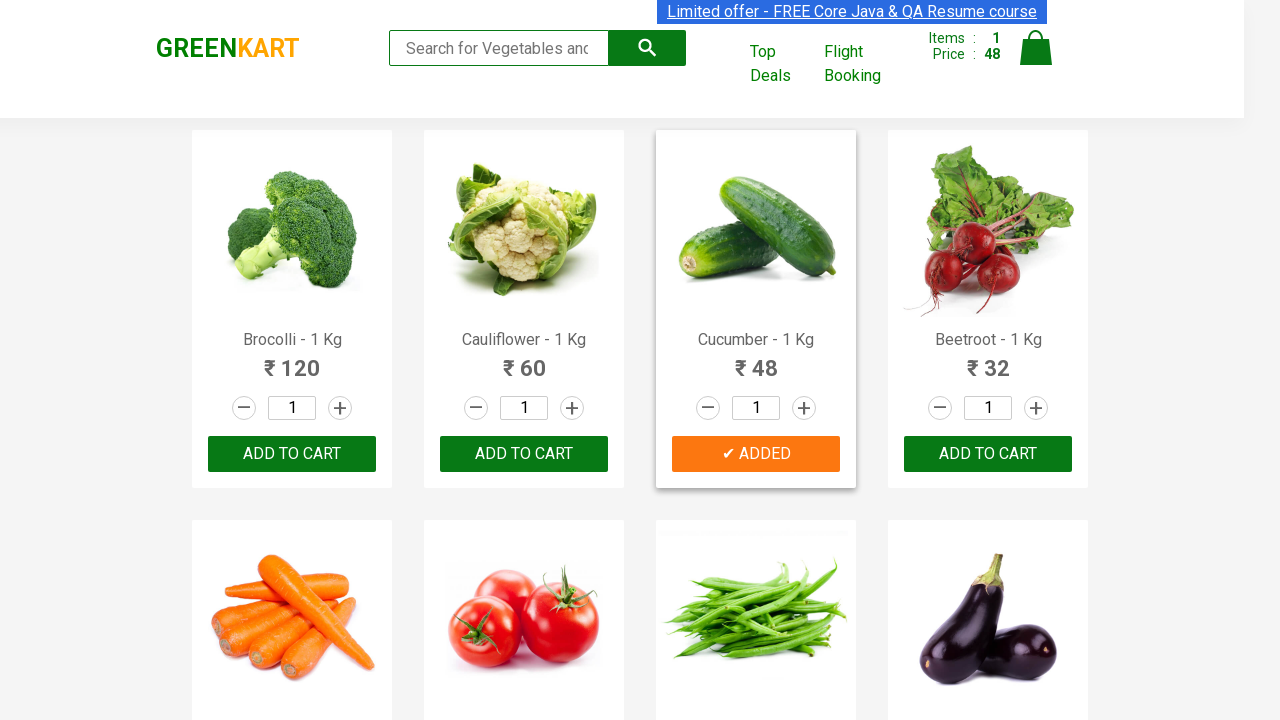

Retrieved product text: Potato - 1 Kg
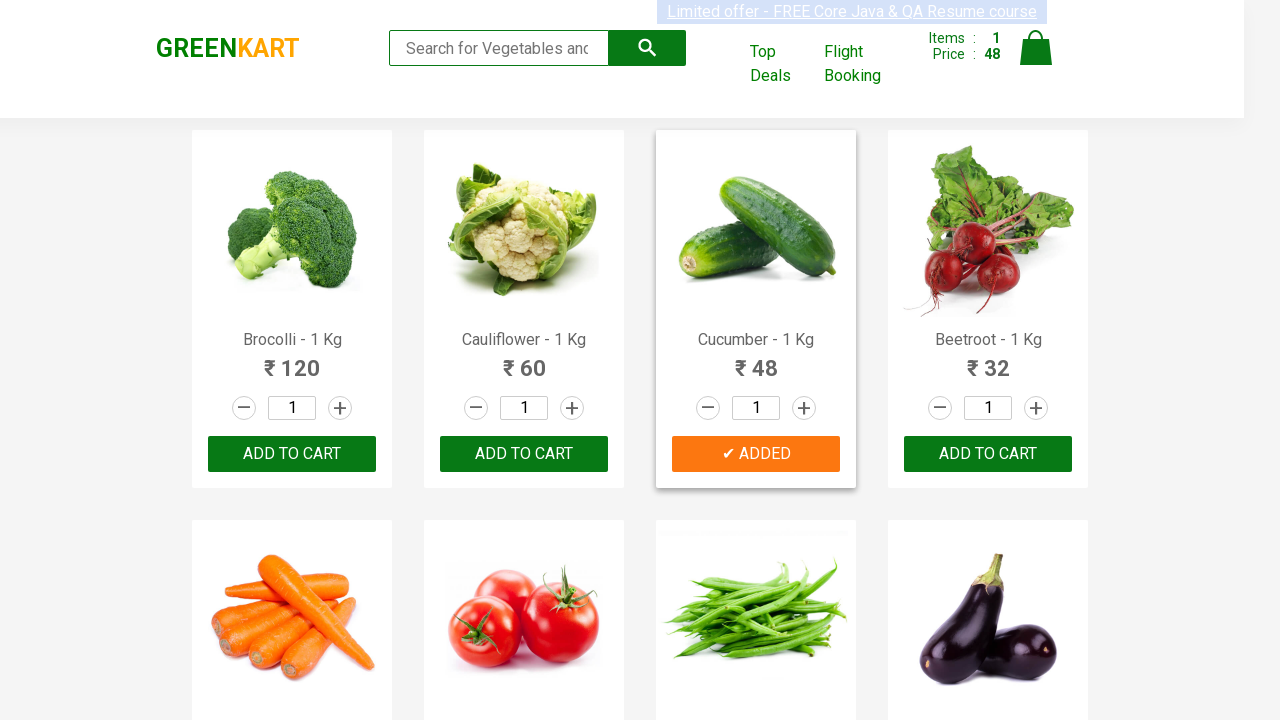

Retrieved product text: Pumpkin - 1 Kg
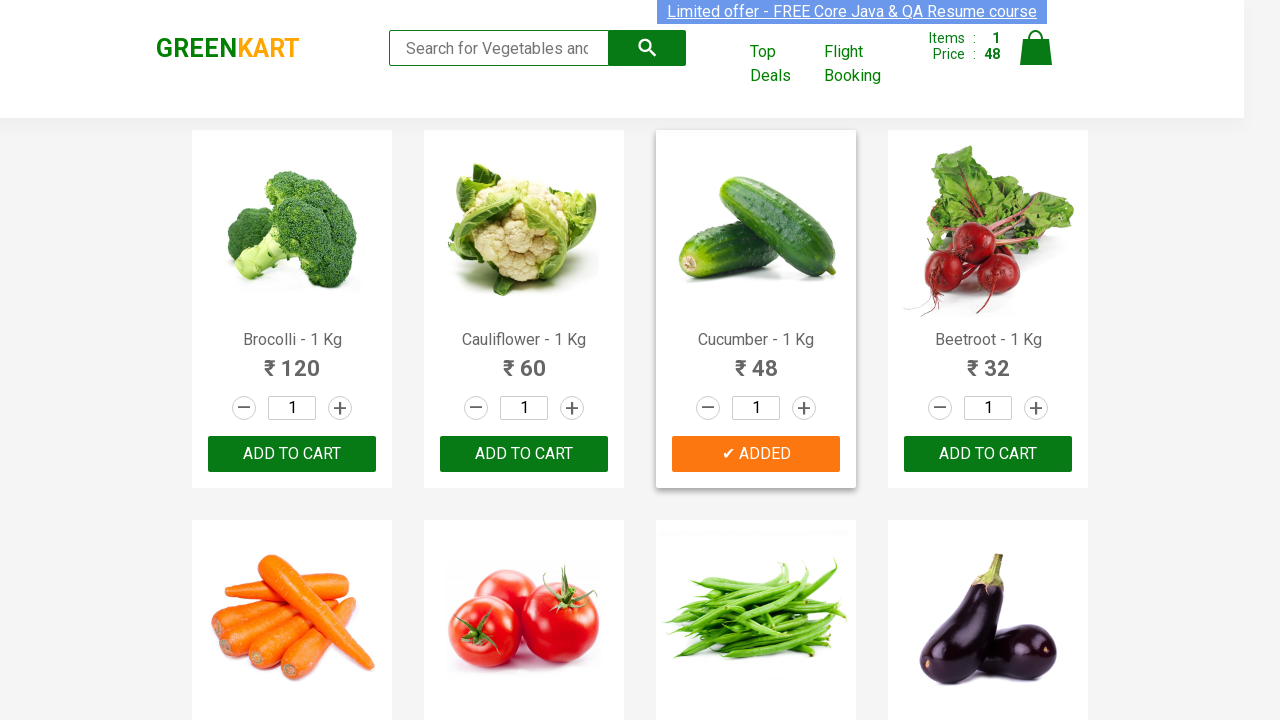

Retrieved product text: Corn - 1 Kg
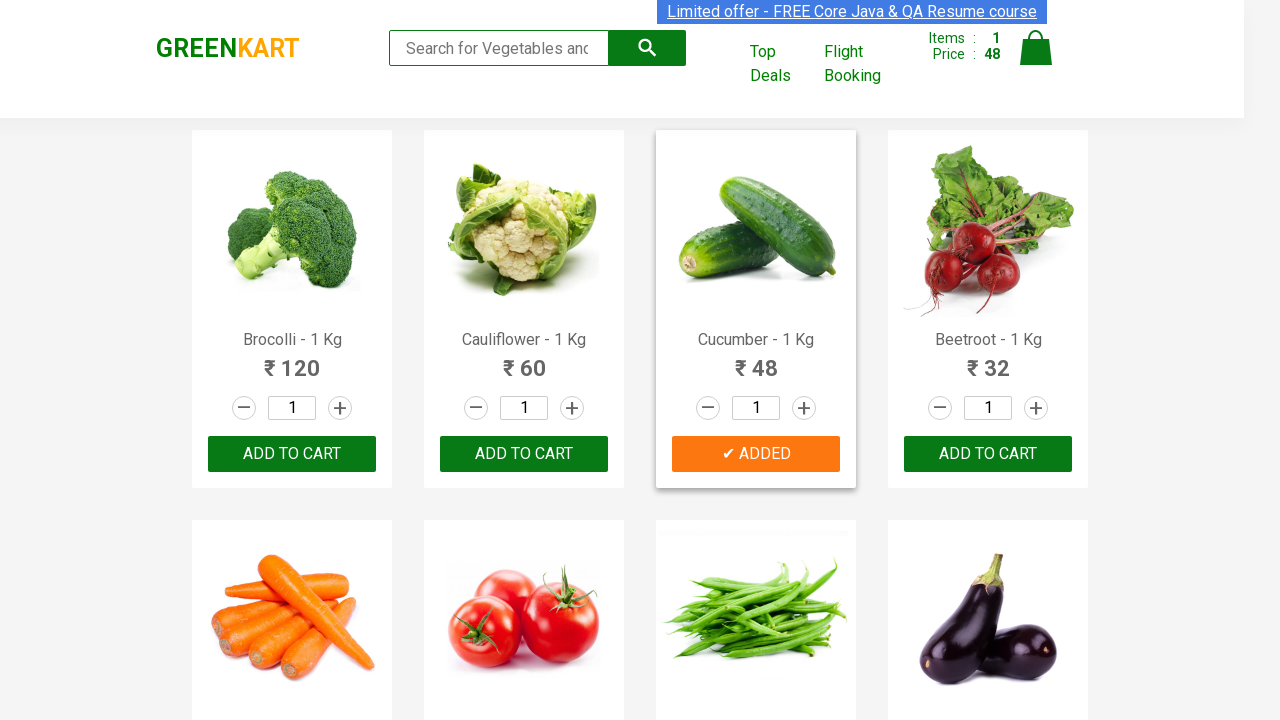

Retrieved product text: Onion - 1 Kg
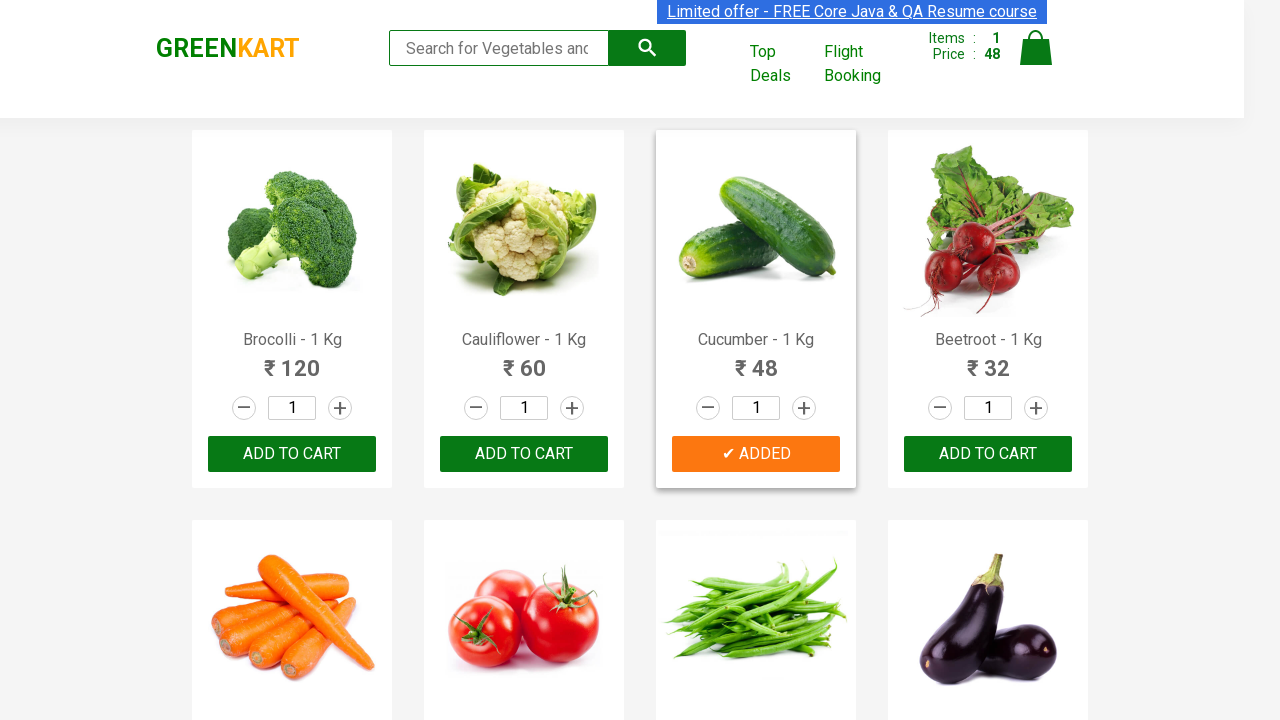

Retrieved product text: Apple - 1 Kg
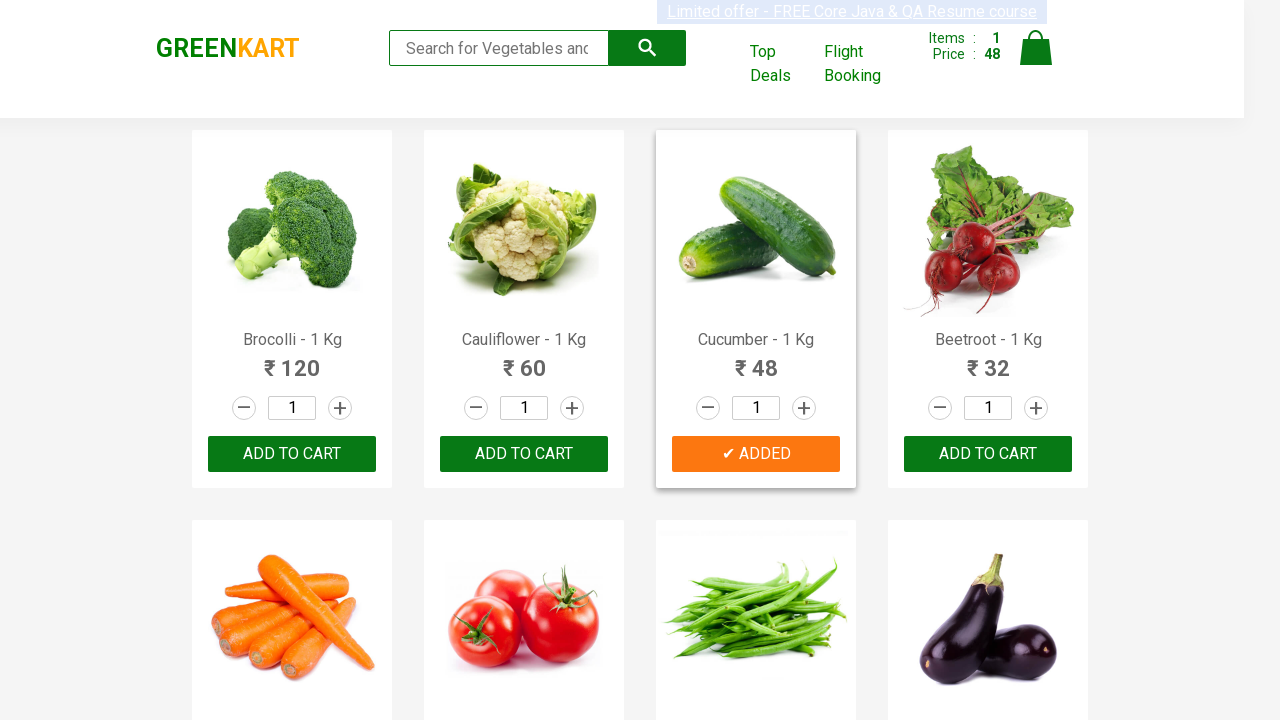

Product 'Apple - 1 Kg' matches selection criteria
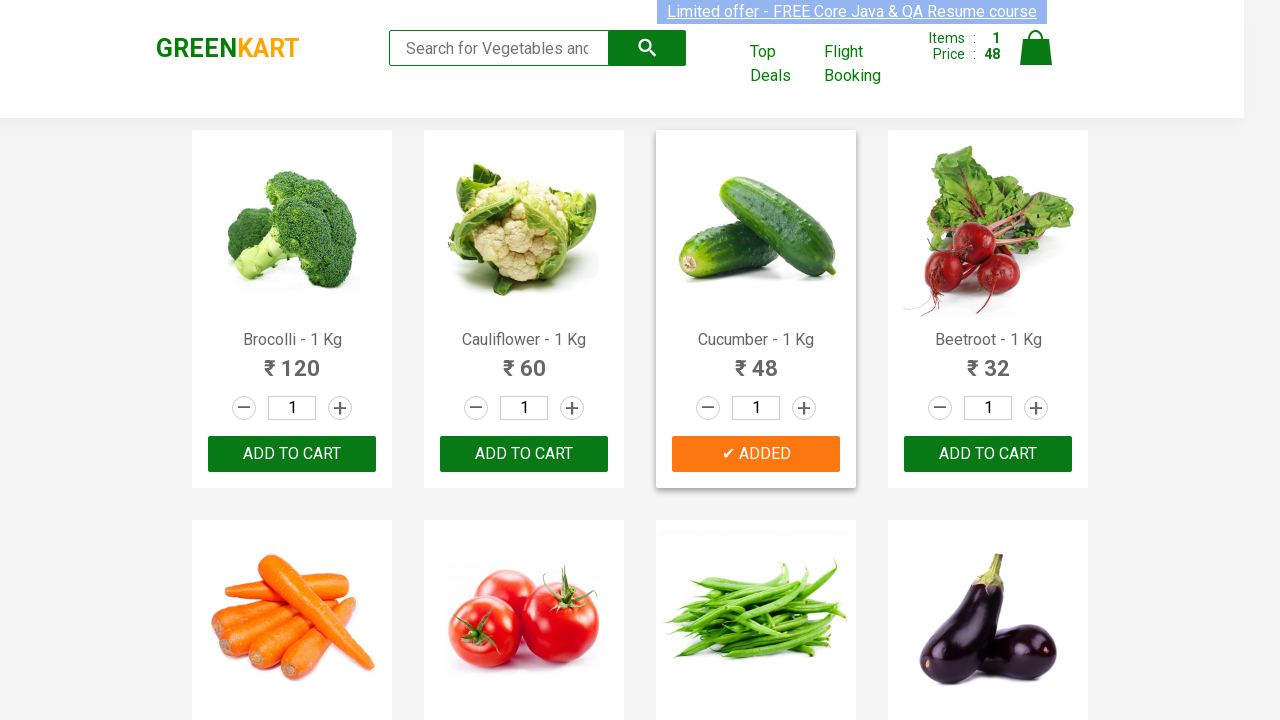

Clicked add-to-cart button for 'Apple - 1 Kg' at (756, 360) on xpath=//div[@class='product-action'] >> nth=14
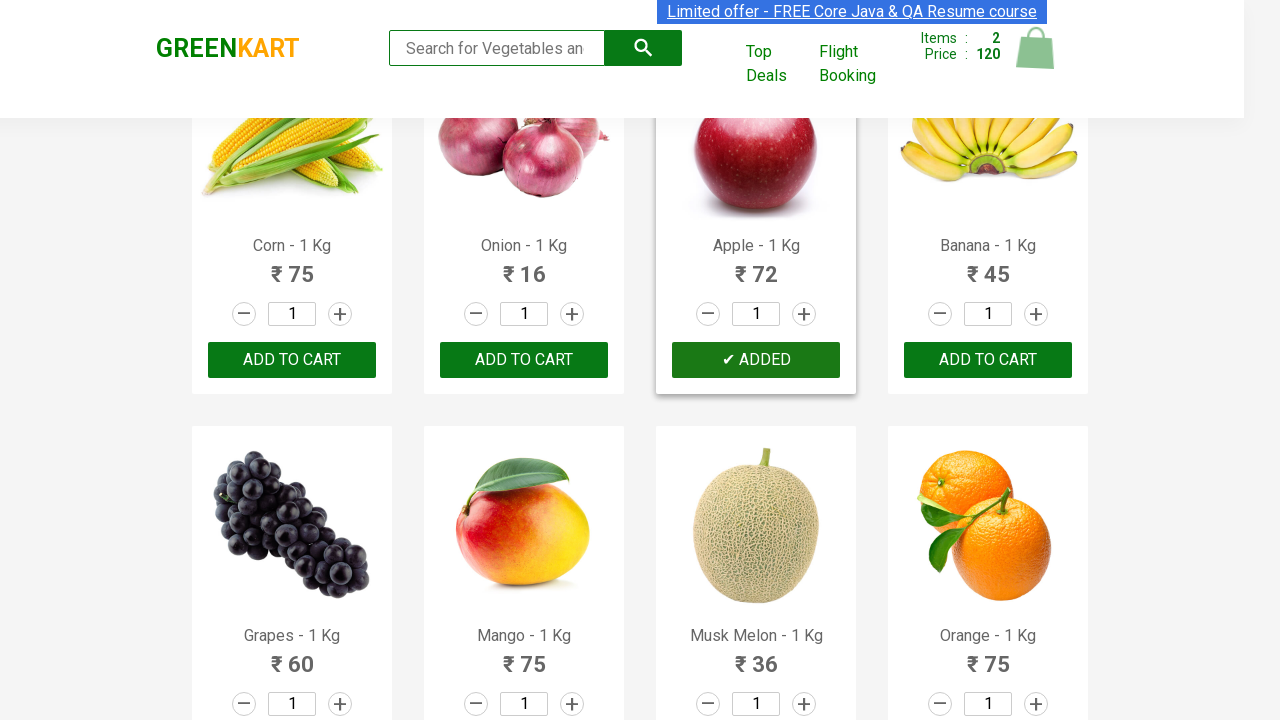

Retrieved product text: Banana - 1 Kg
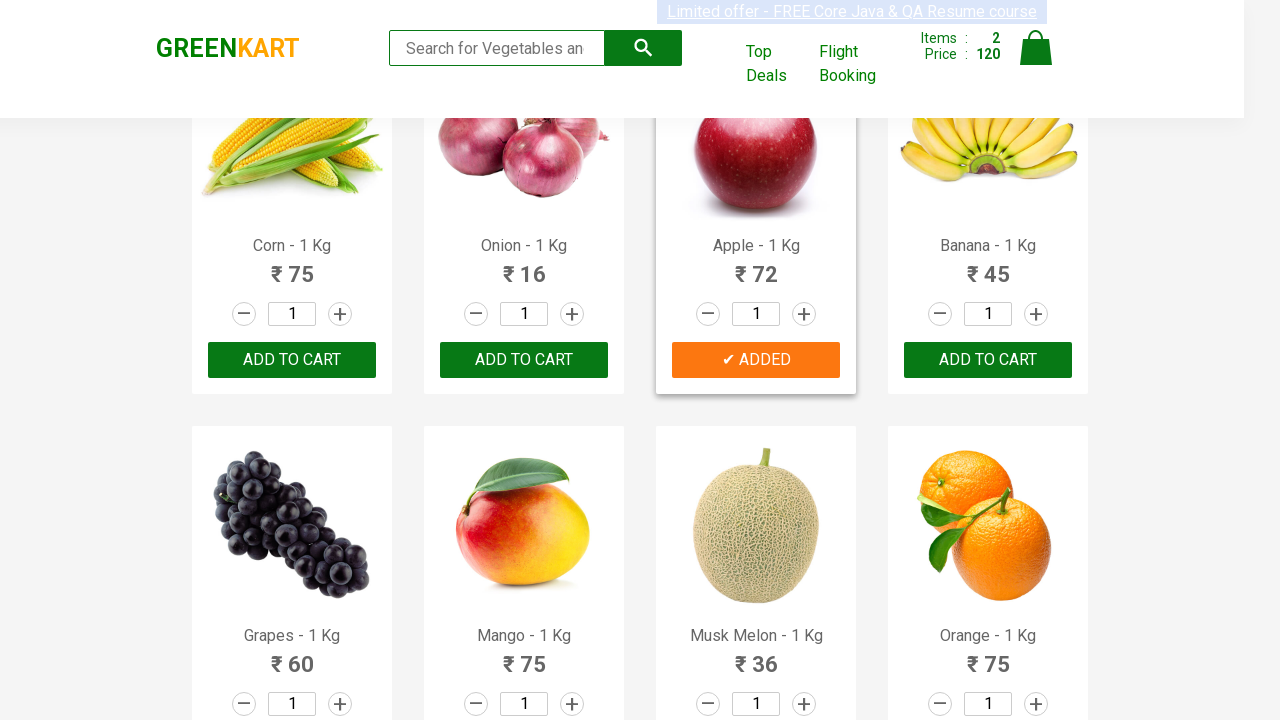

Retrieved product text: Grapes - 1 Kg
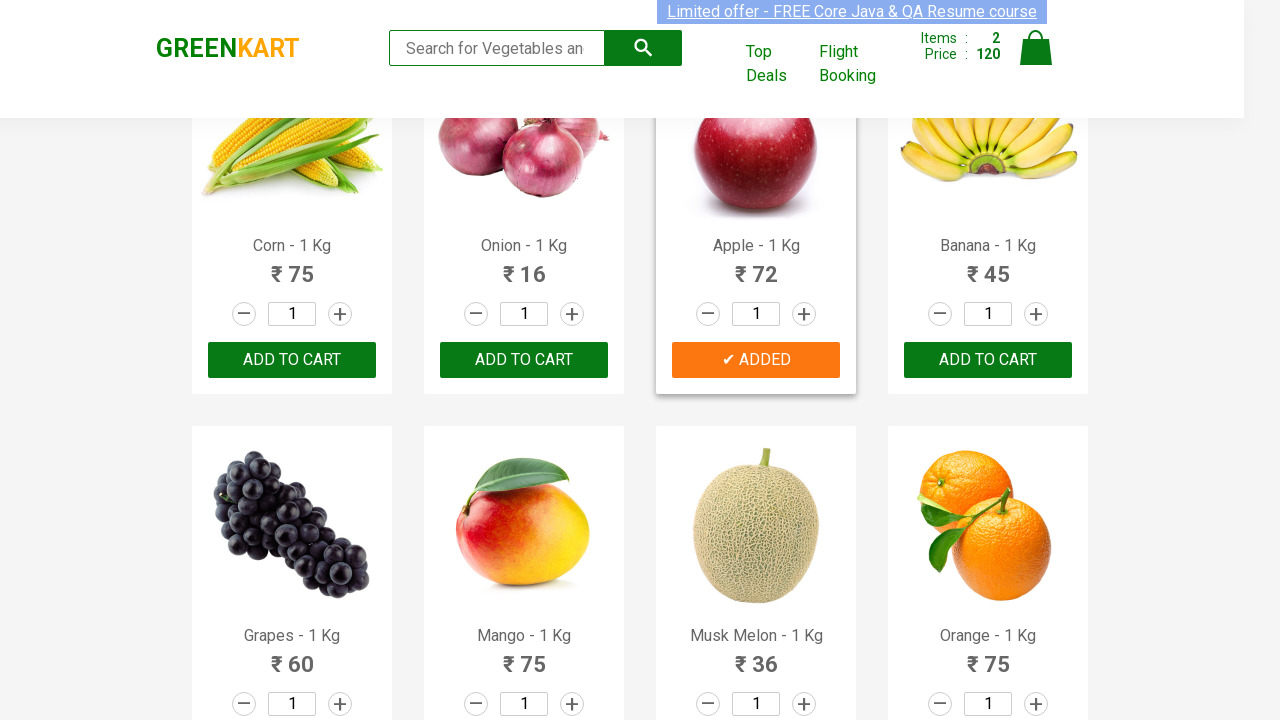

Retrieved product text: Mango - 1 Kg
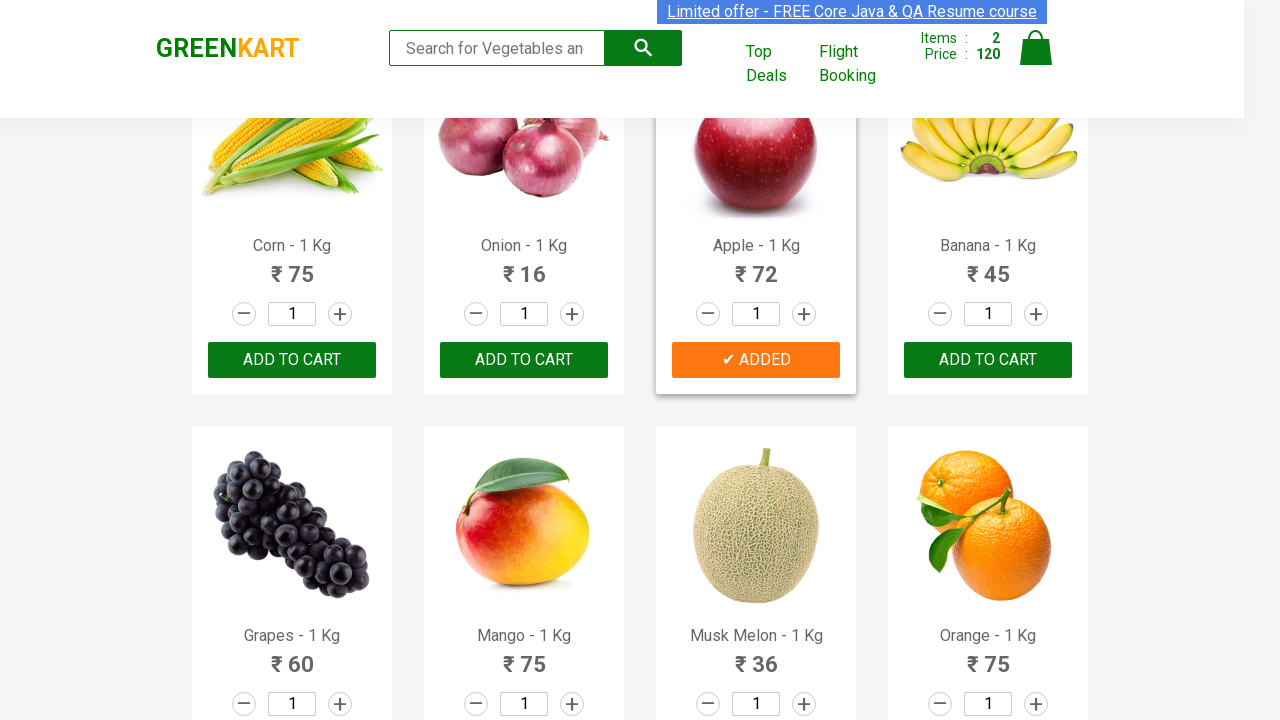

Retrieved product text: Musk Melon - 1 Kg
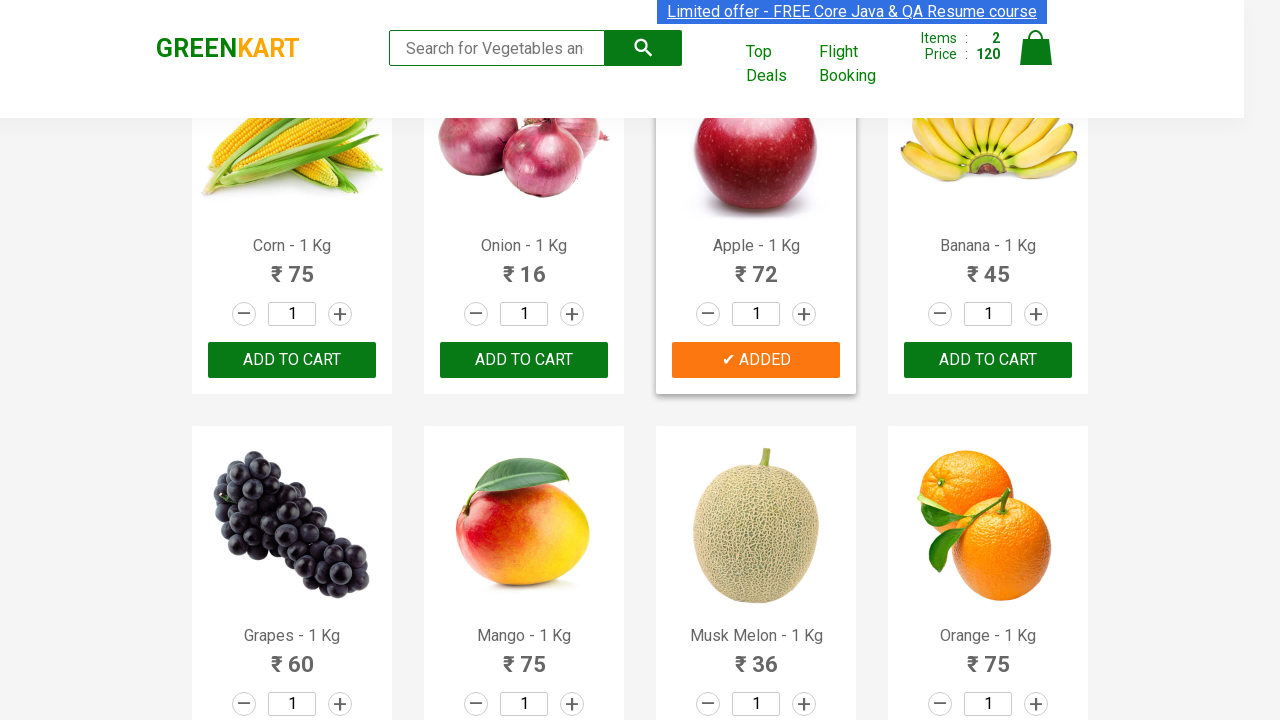

Product 'Musk Melon - 1 Kg' matches selection criteria
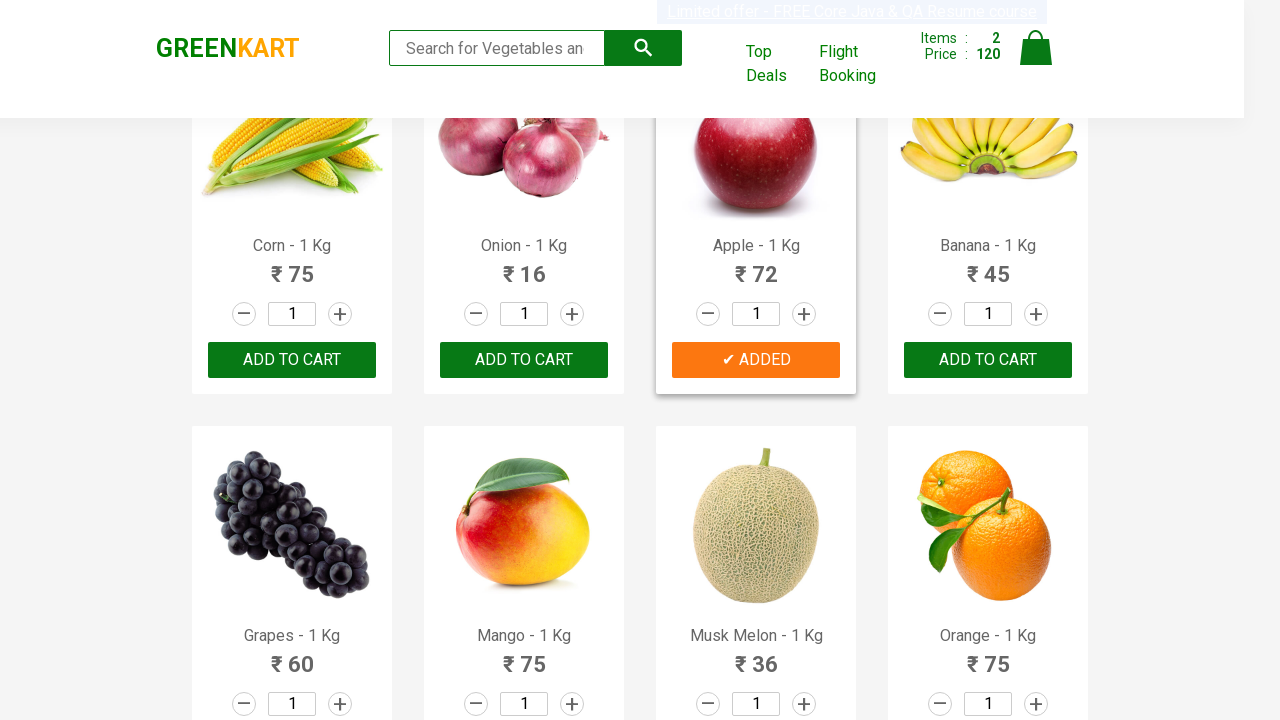

Clicked add-to-cart button for 'Musk Melon - 1 Kg' at (756, 686) on xpath=//div[@class='product-action'] >> nth=18
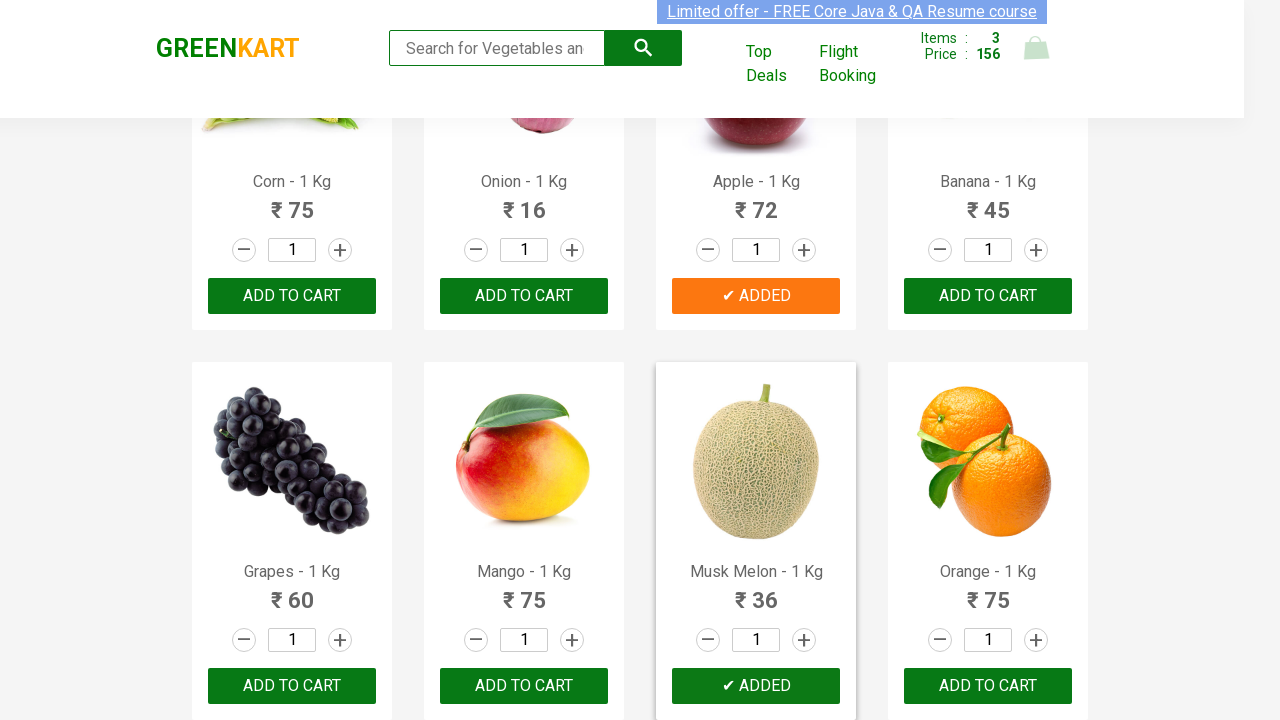

Retrieved product text: Orange - 1 Kg
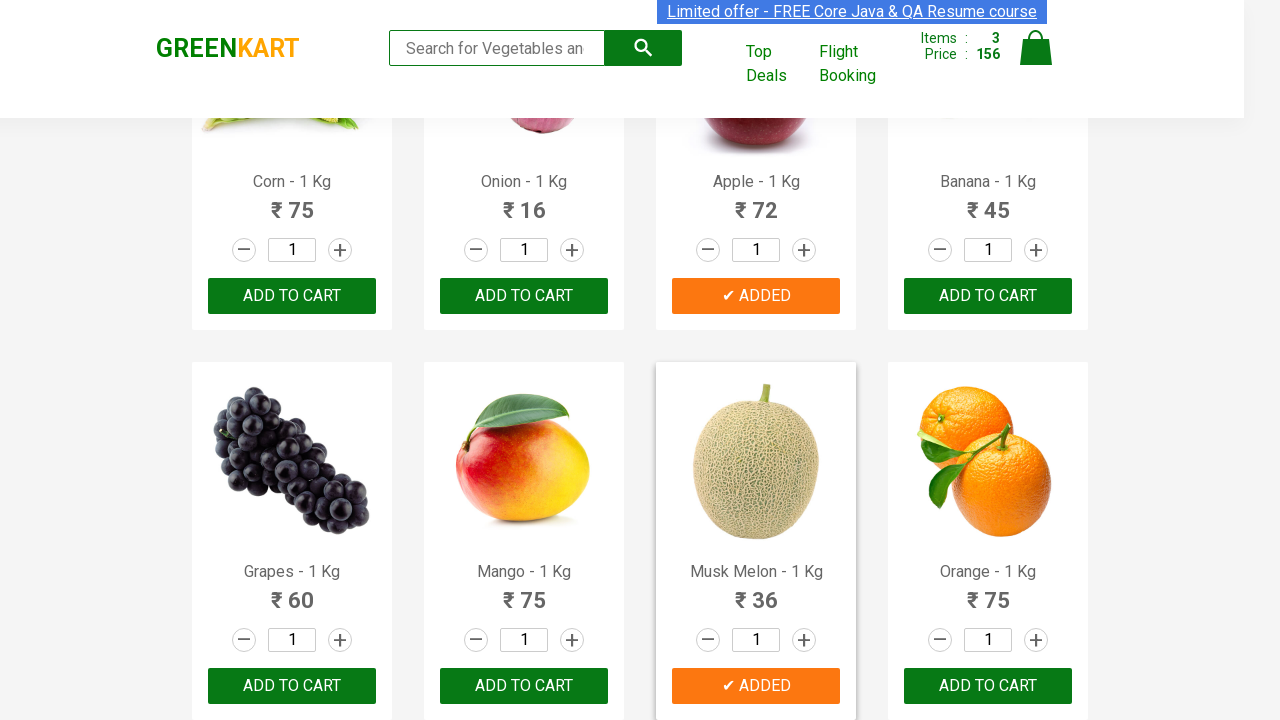

Retrieved product text: Pears - 1 Kg
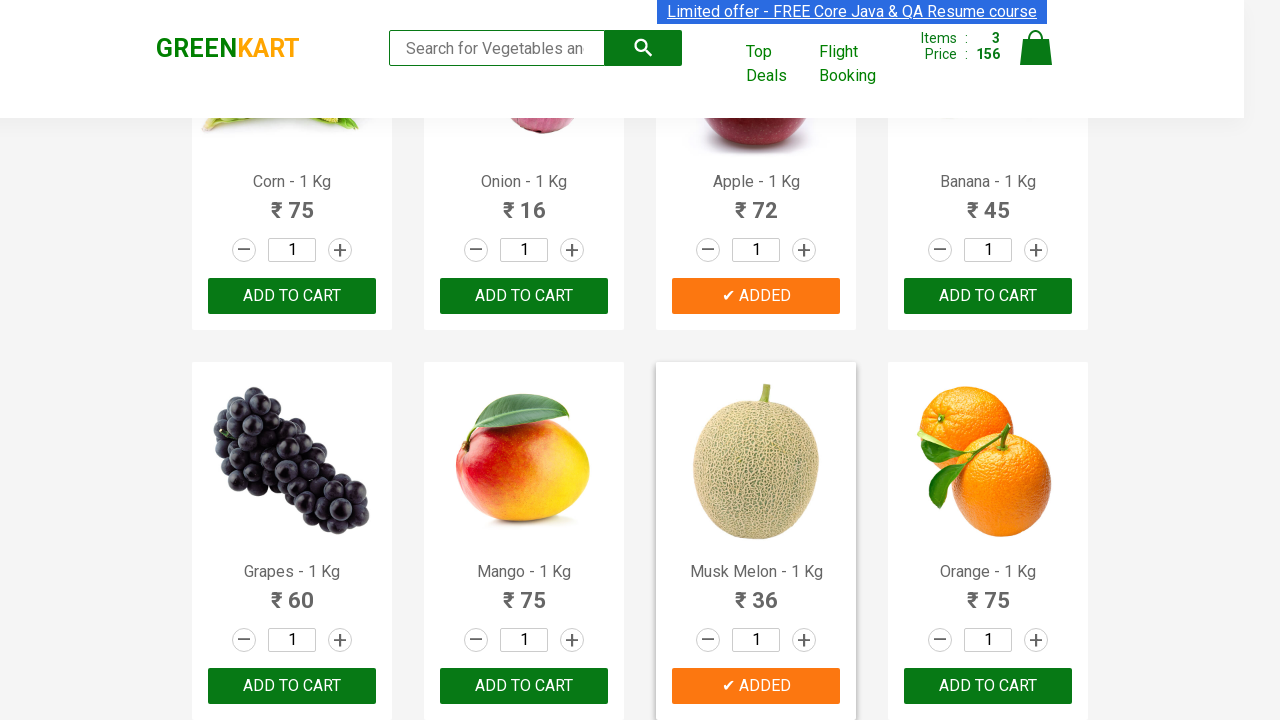

Retrieved product text: Pomegranate - 1 Kg
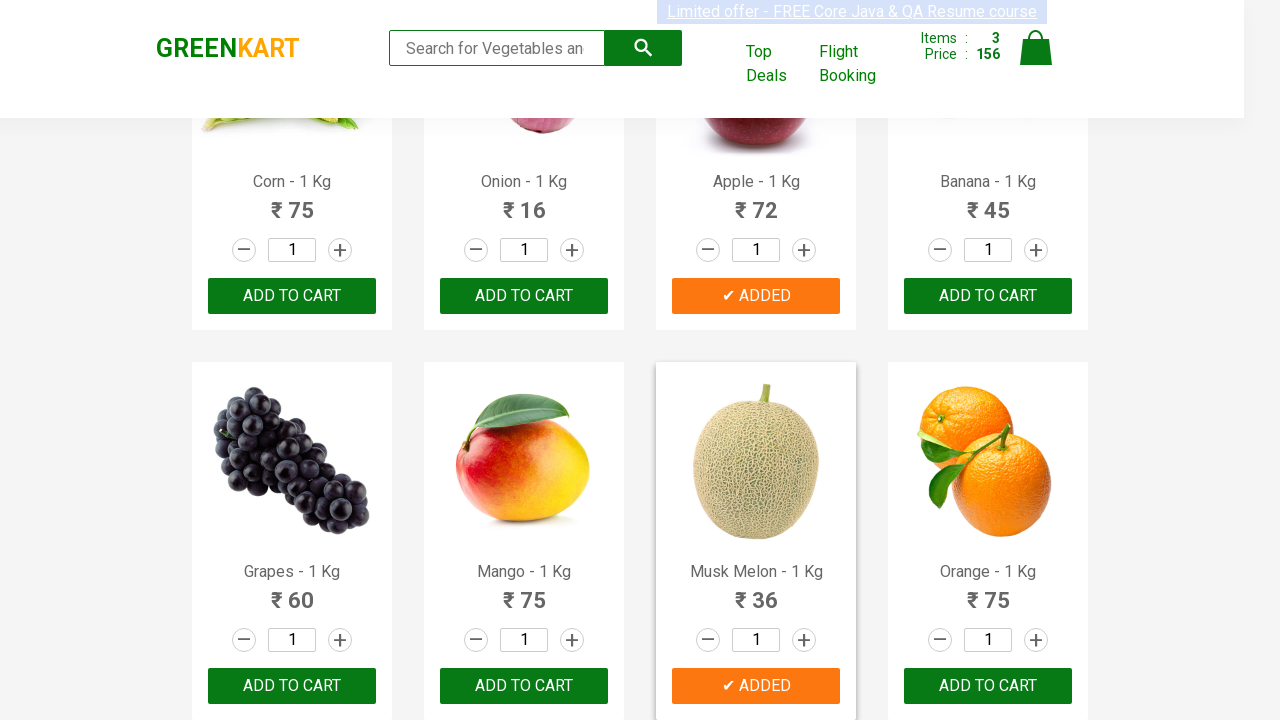

Retrieved product text: Raspberry - 1/4 Kg
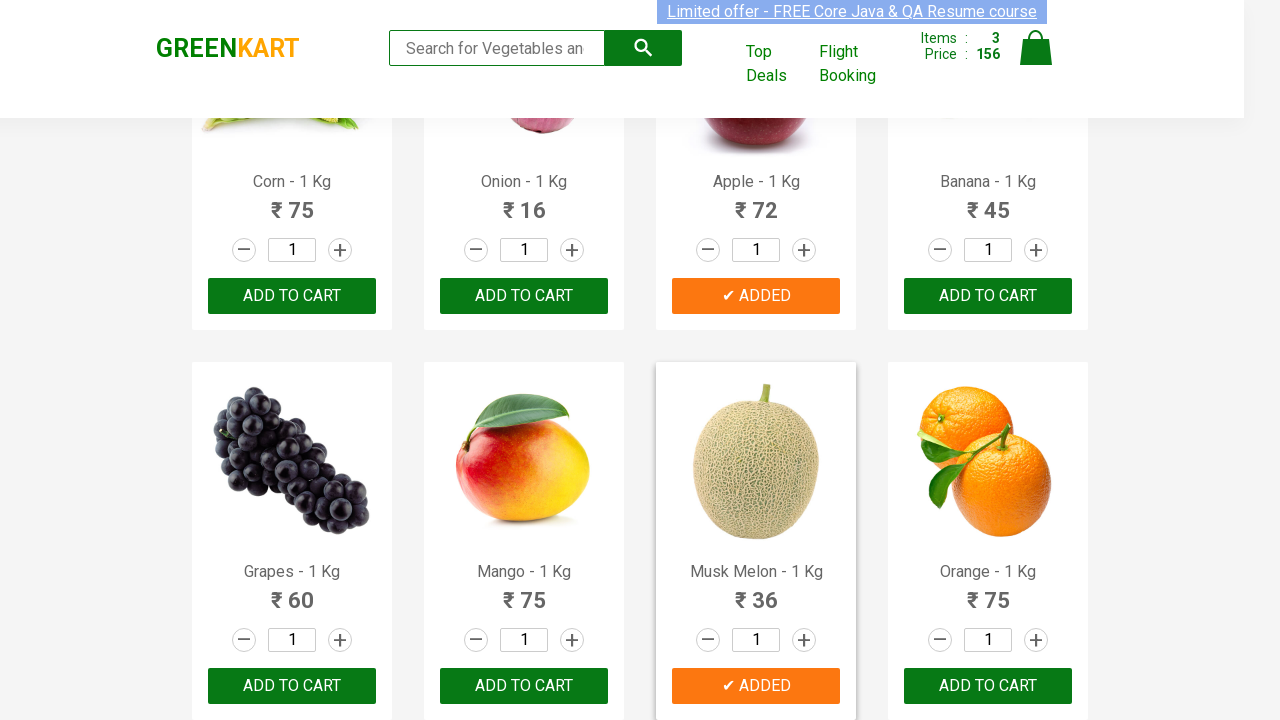

Retrieved product text: Strawberry - 1/4 Kg
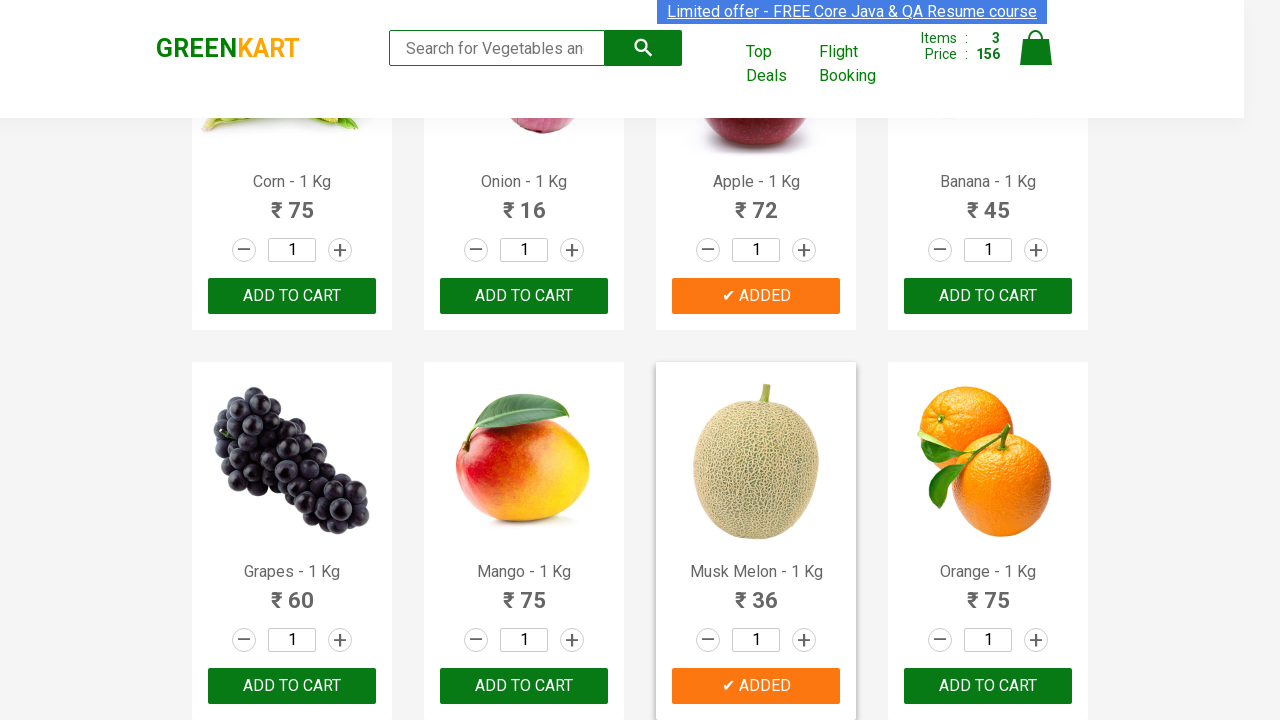

Retrieved product text: Water Melon - 1 Kg
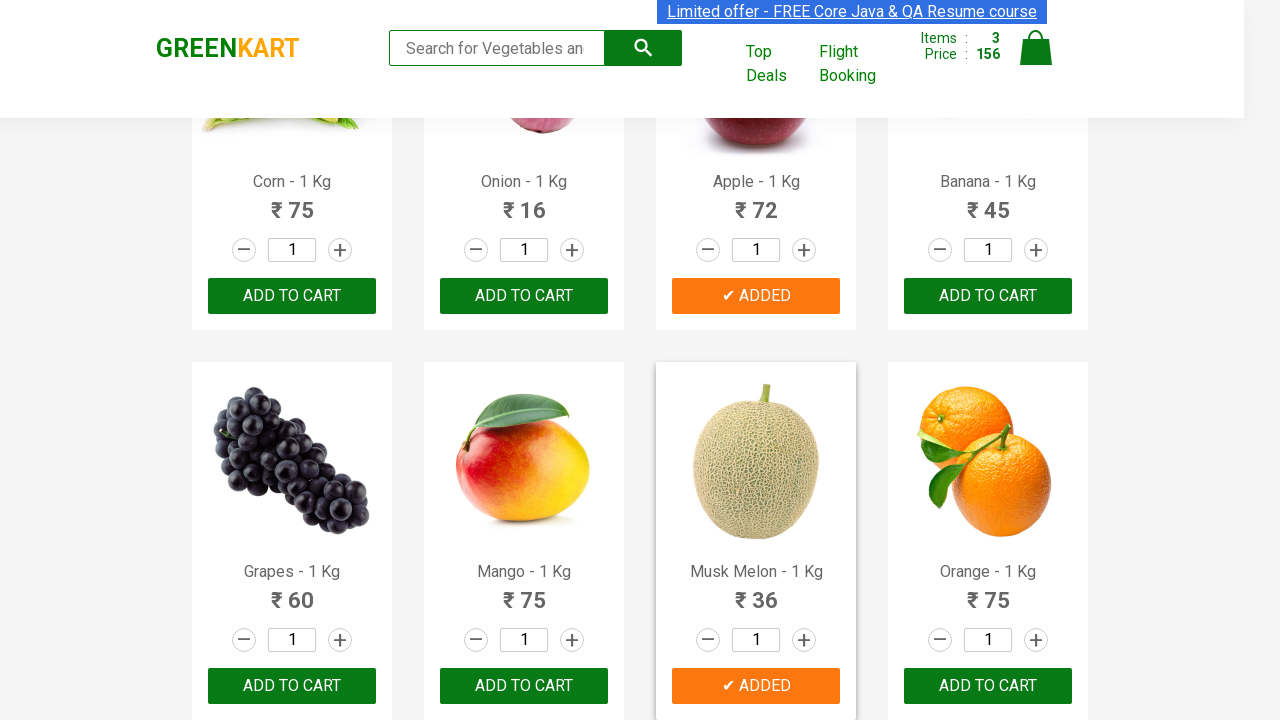

Retrieved product text: Almonds - 1/4 Kg
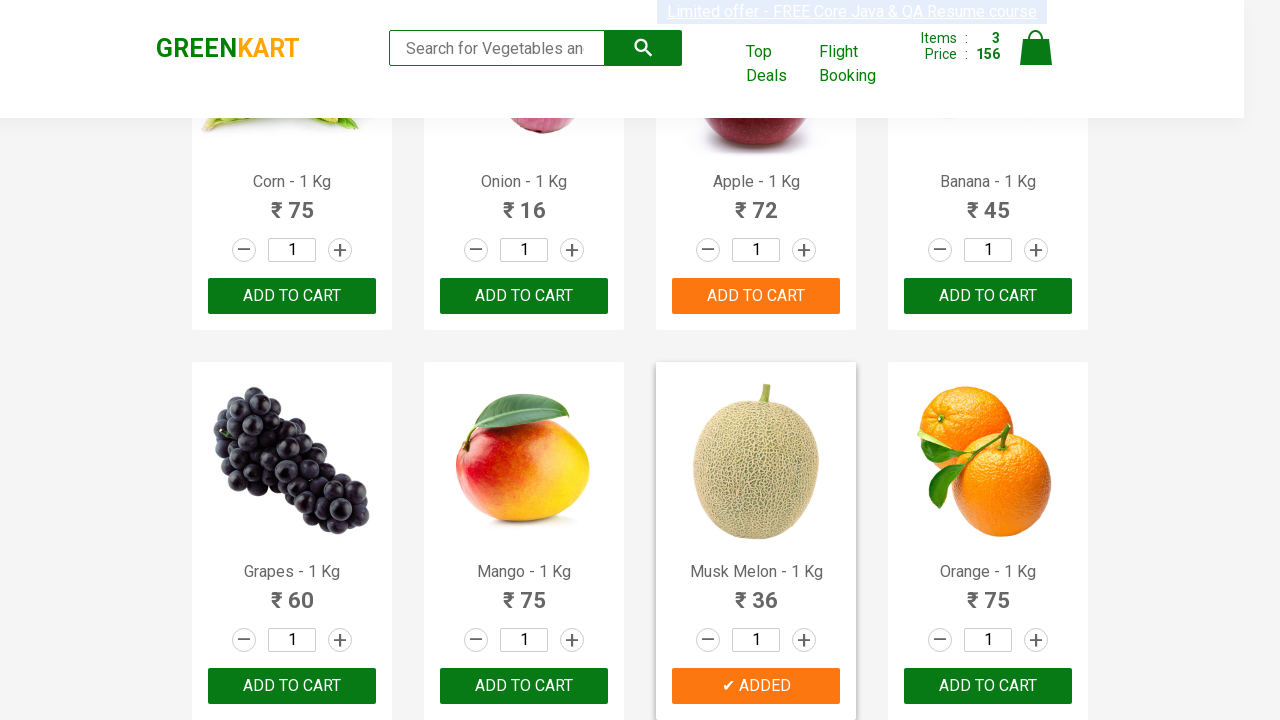

Product 'Almonds - 1/4 Kg' matches selection criteria
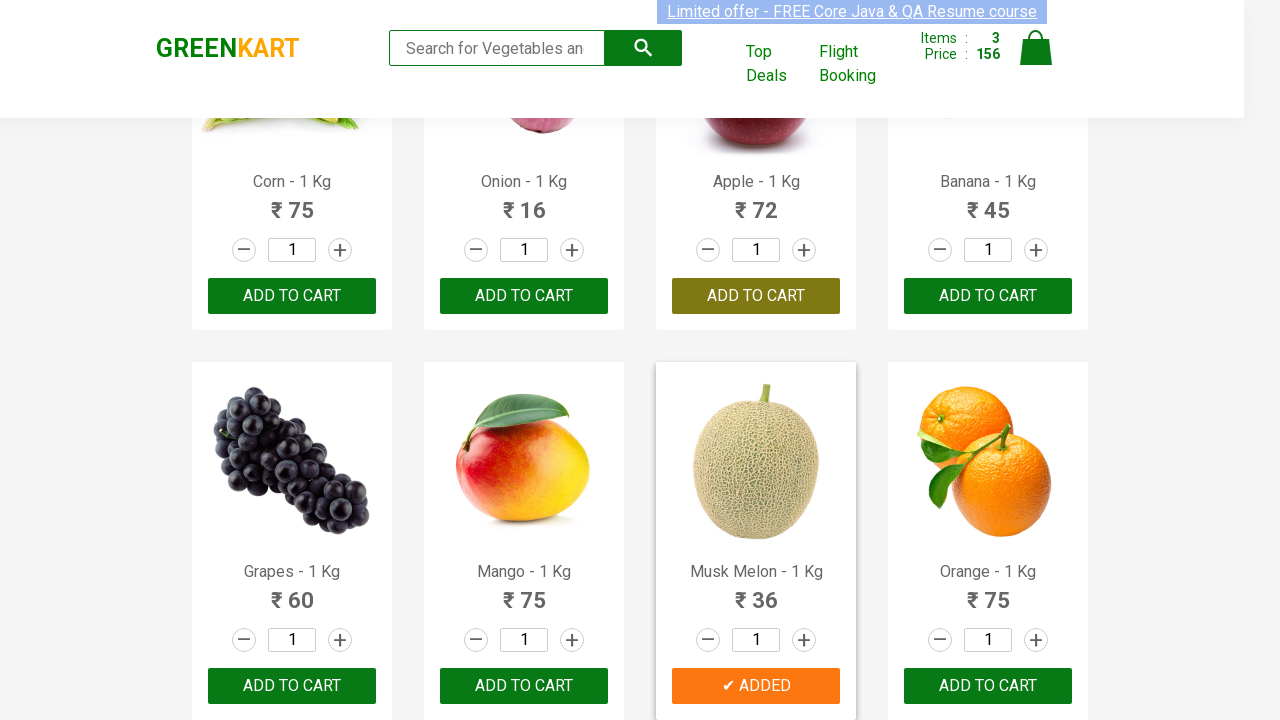

Clicked add-to-cart button for 'Almonds - 1/4 Kg' at (524, 360) on xpath=//div[@class='product-action'] >> nth=25
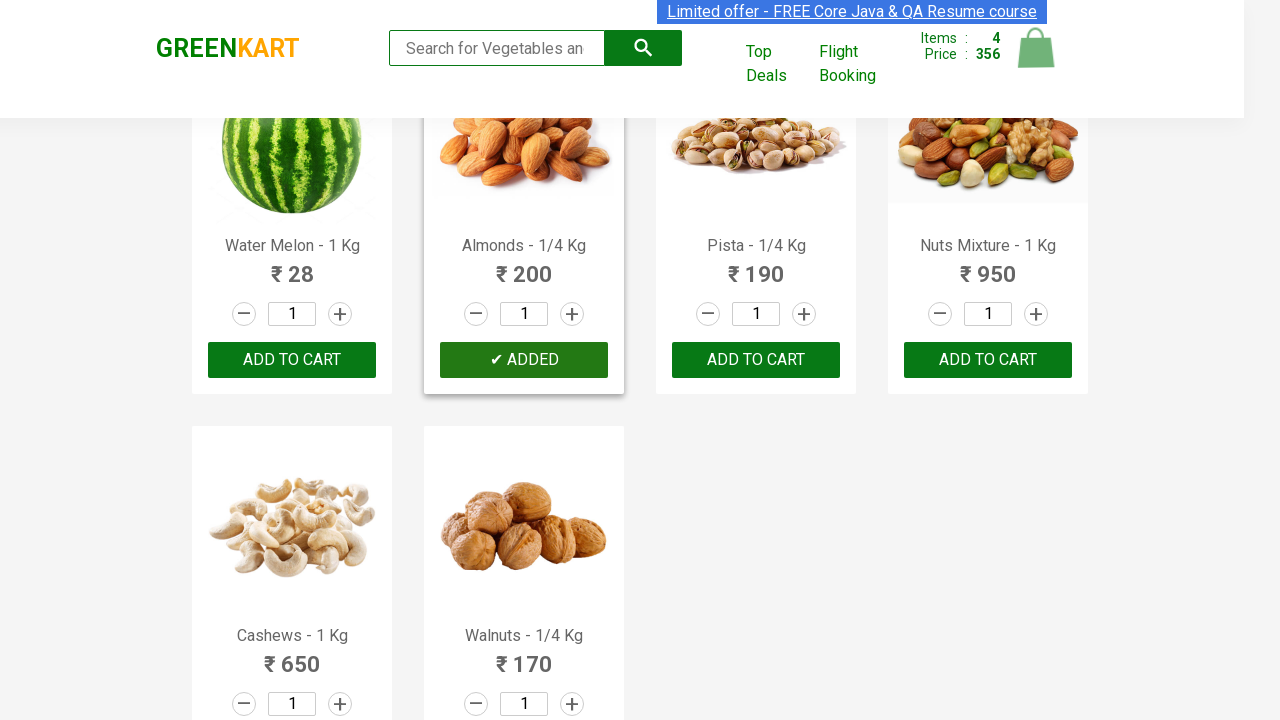

Retrieved product text: Pista - 1/4 Kg
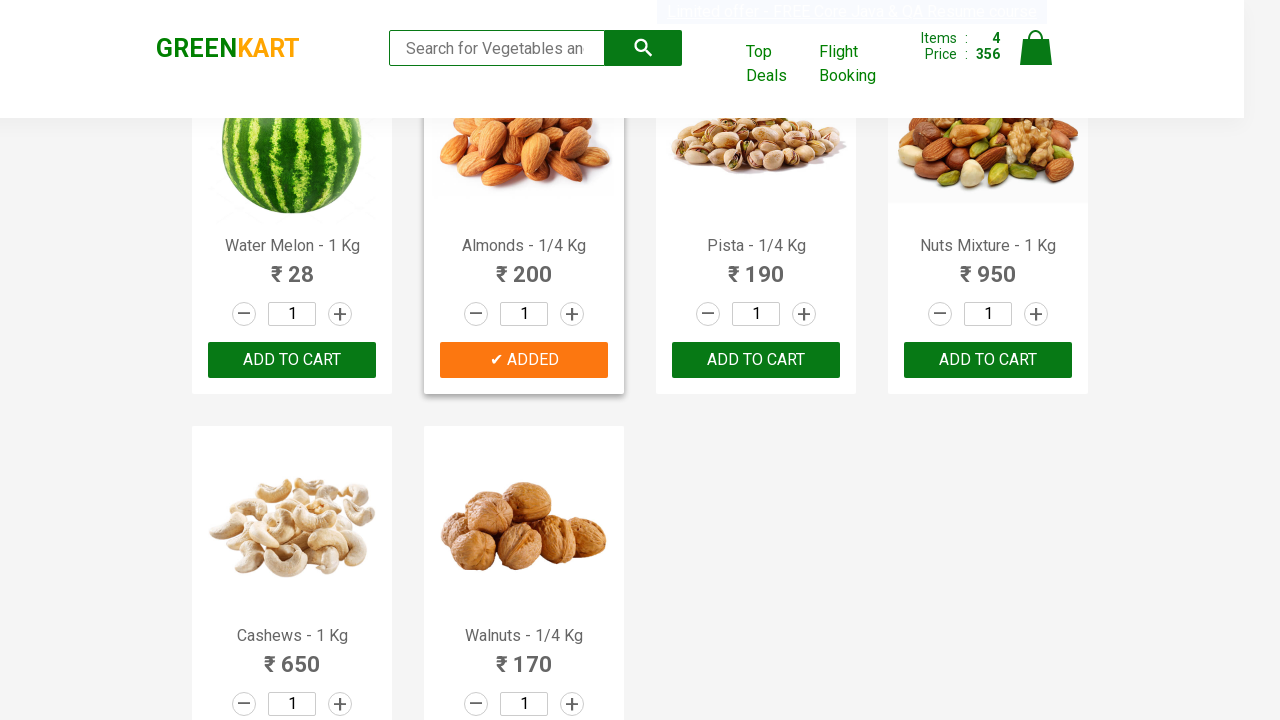

Retrieved product text: Nuts Mixture - 1 Kg
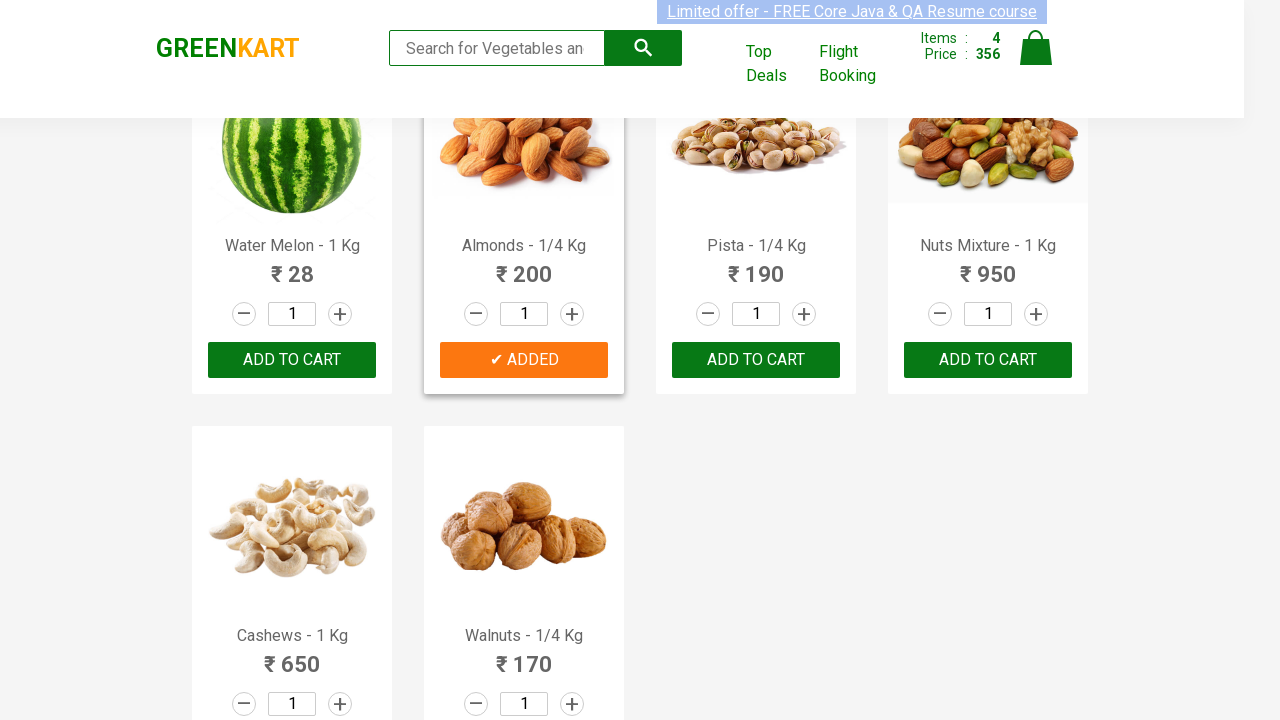

Retrieved product text: Cashews - 1 Kg
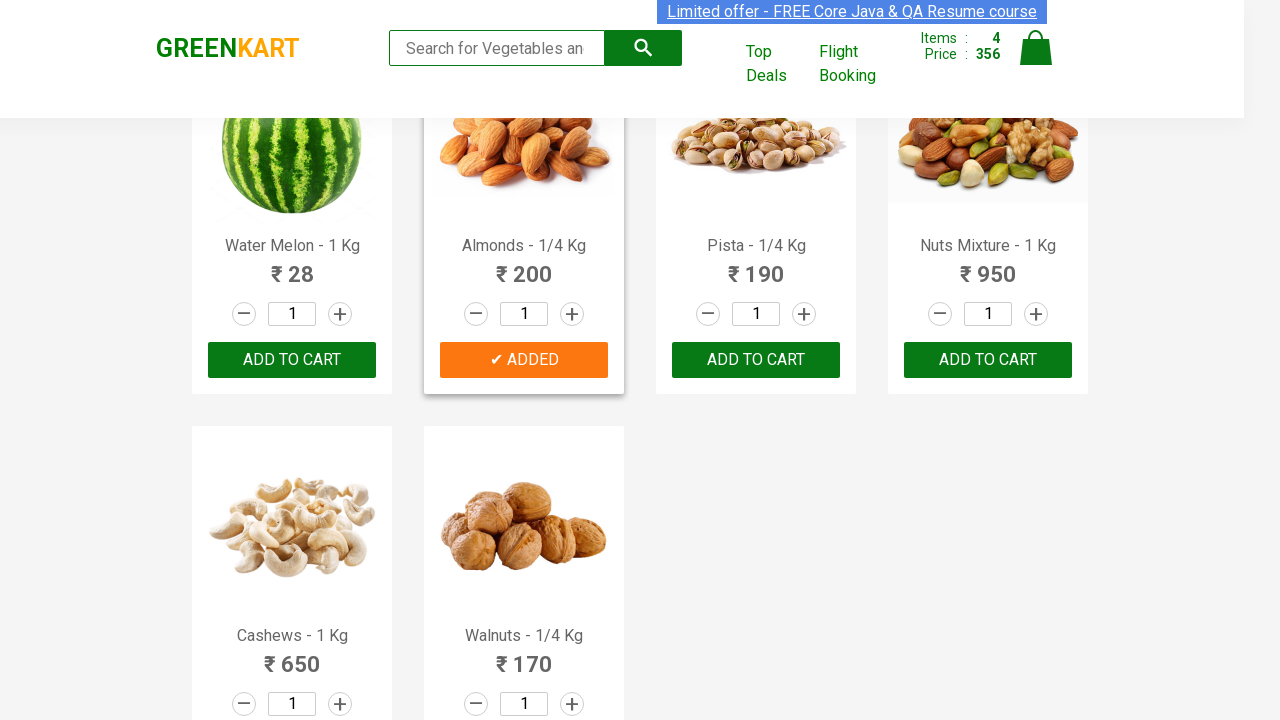

Retrieved product text: Walnuts - 1/4 Kg
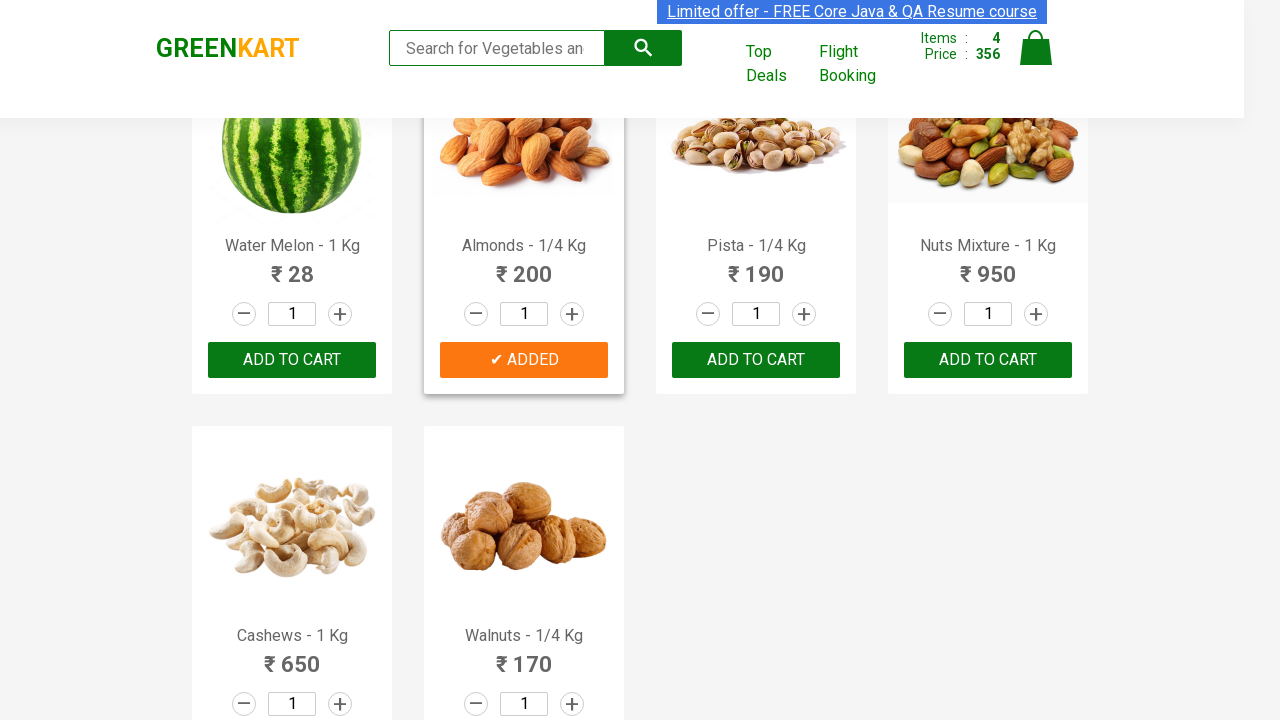

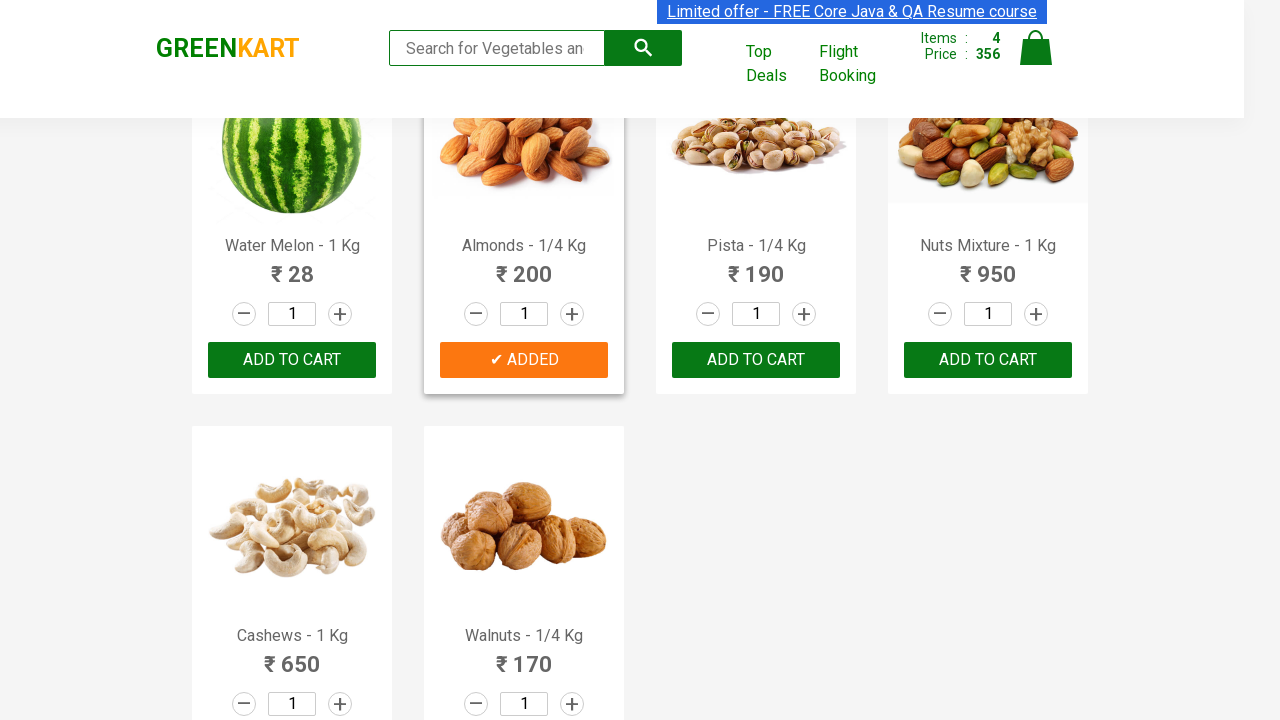